Automates NASA's Chemical Equilibrium with Applications (CEA) rocket analysis tool by submitting rocket type, inputting pressure and O/F ratio ranges, selecting paraffin fuel and nitrous oxide oxidizer, setting expansion ratio, and running the analysis.

Starting URL: https://cearun.grc.nasa.gov/

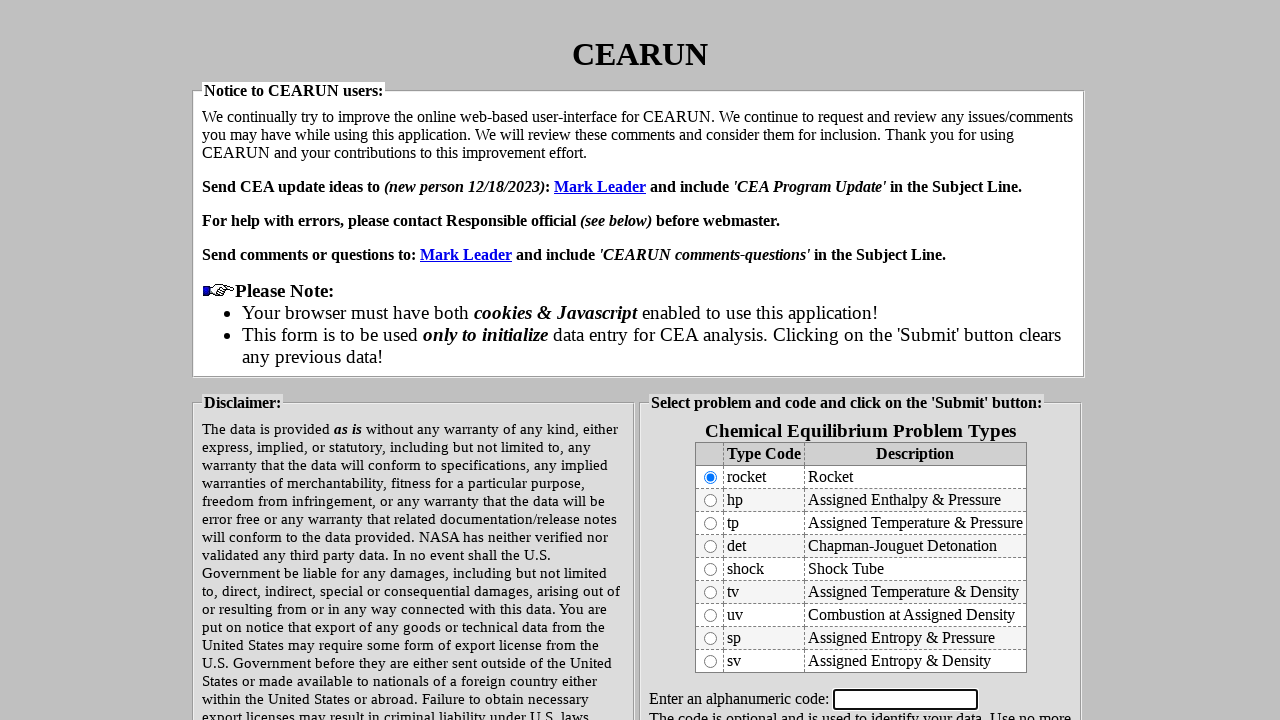

Submit button for rocket type selection loaded
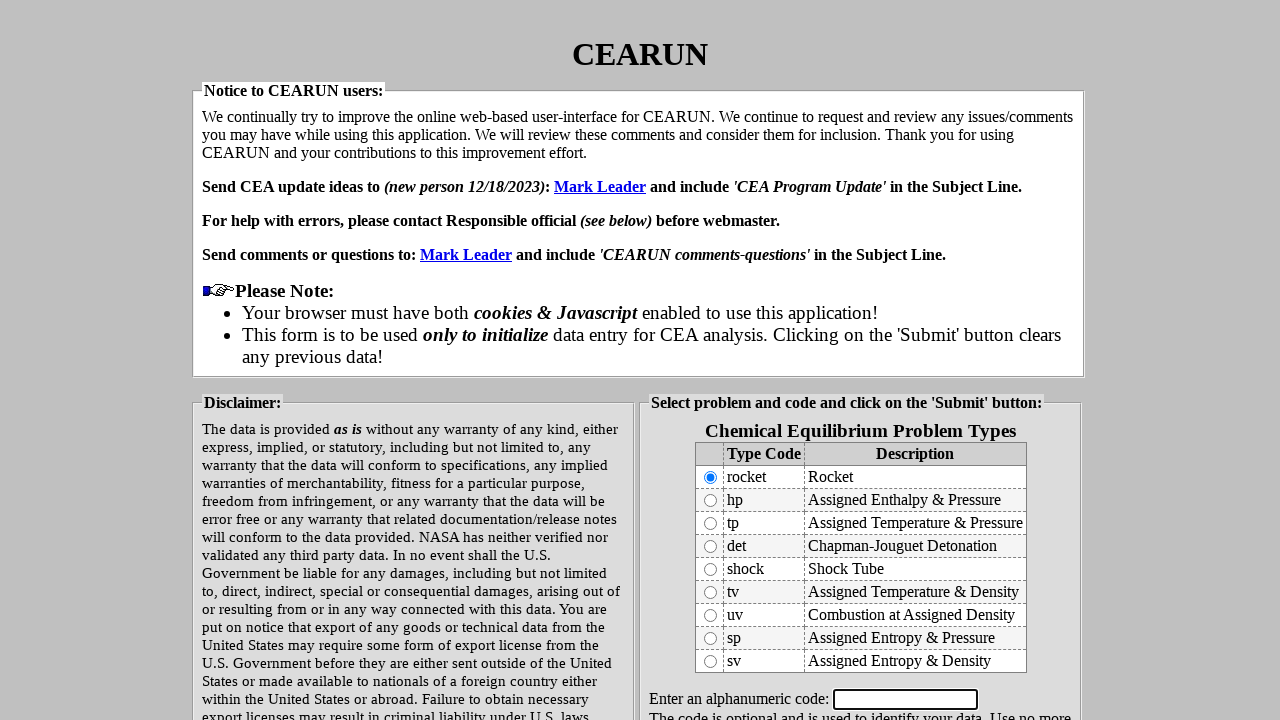

Clicked submit button for rocket type selection at (860, 493) on input[value='Submit']
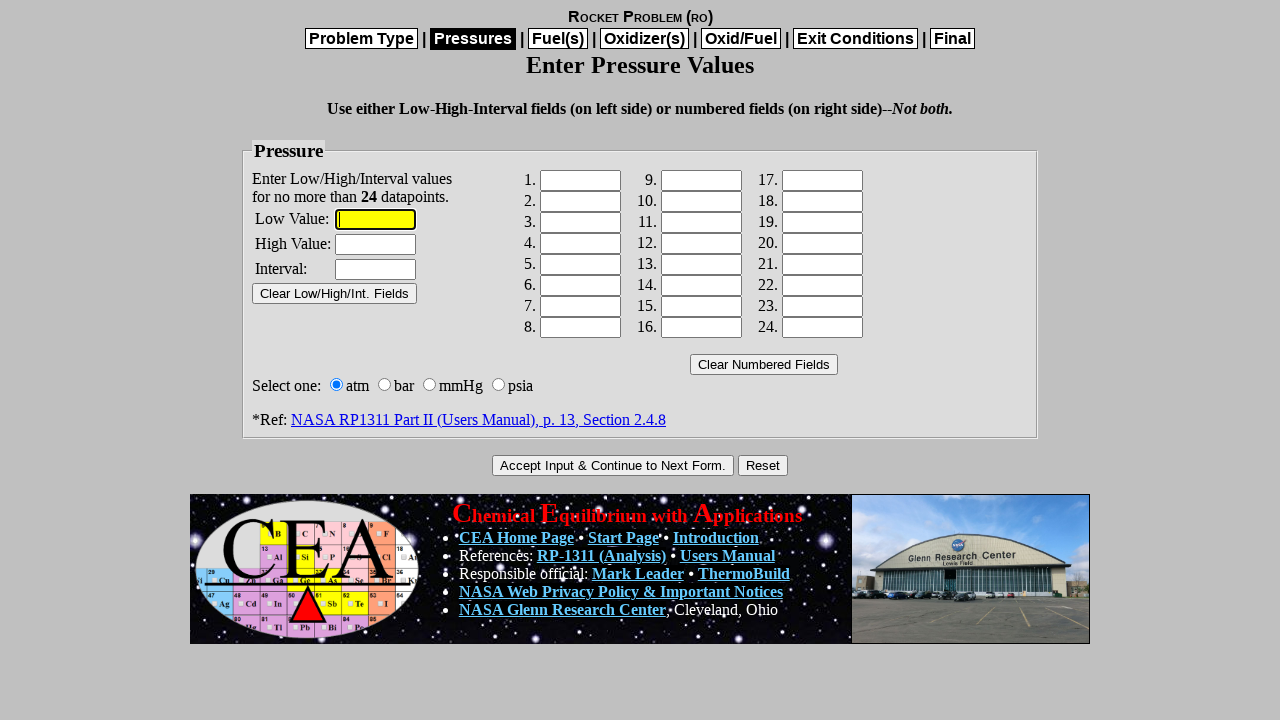

Pressure input form loaded
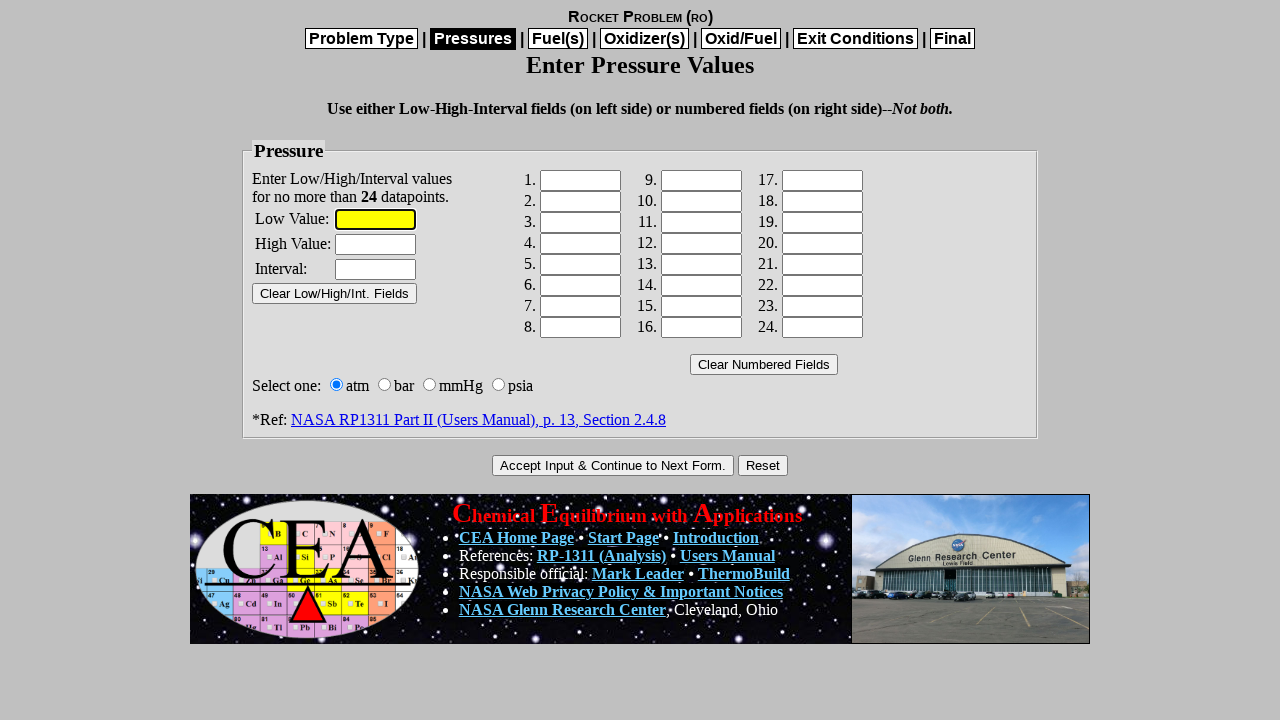

Entered minimum pressure value: 5
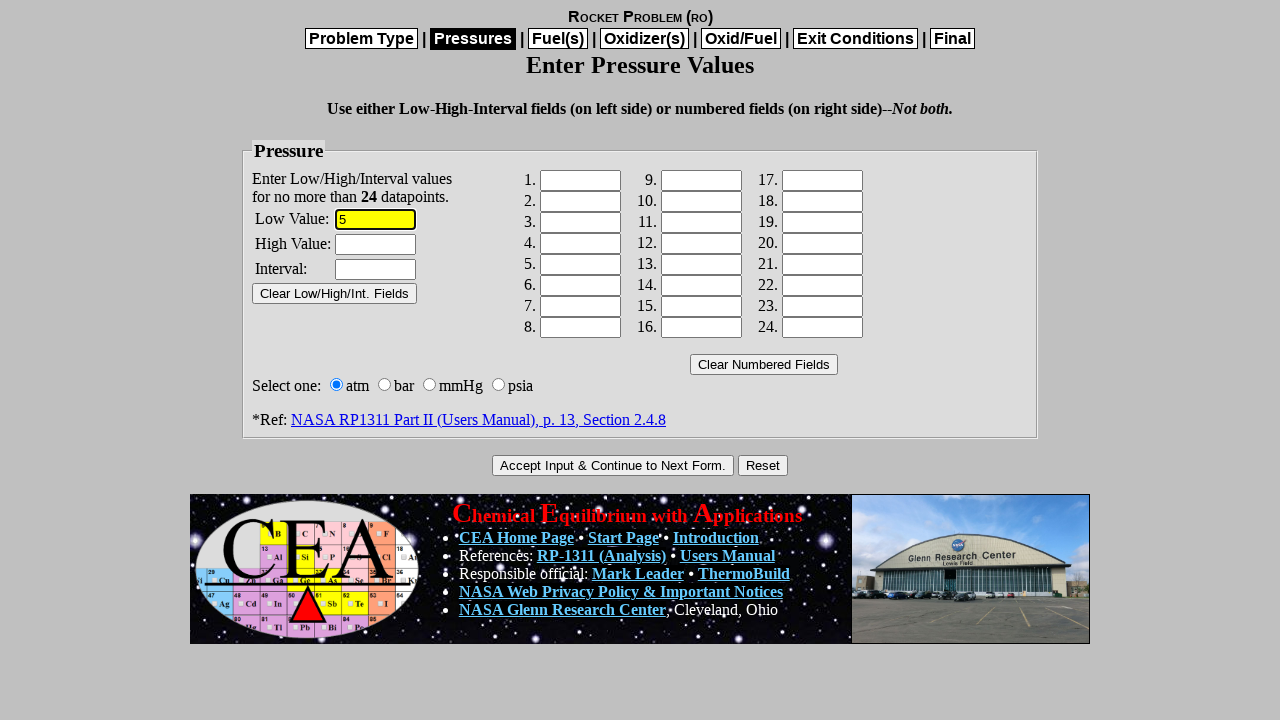

Tabbed to next pressure field
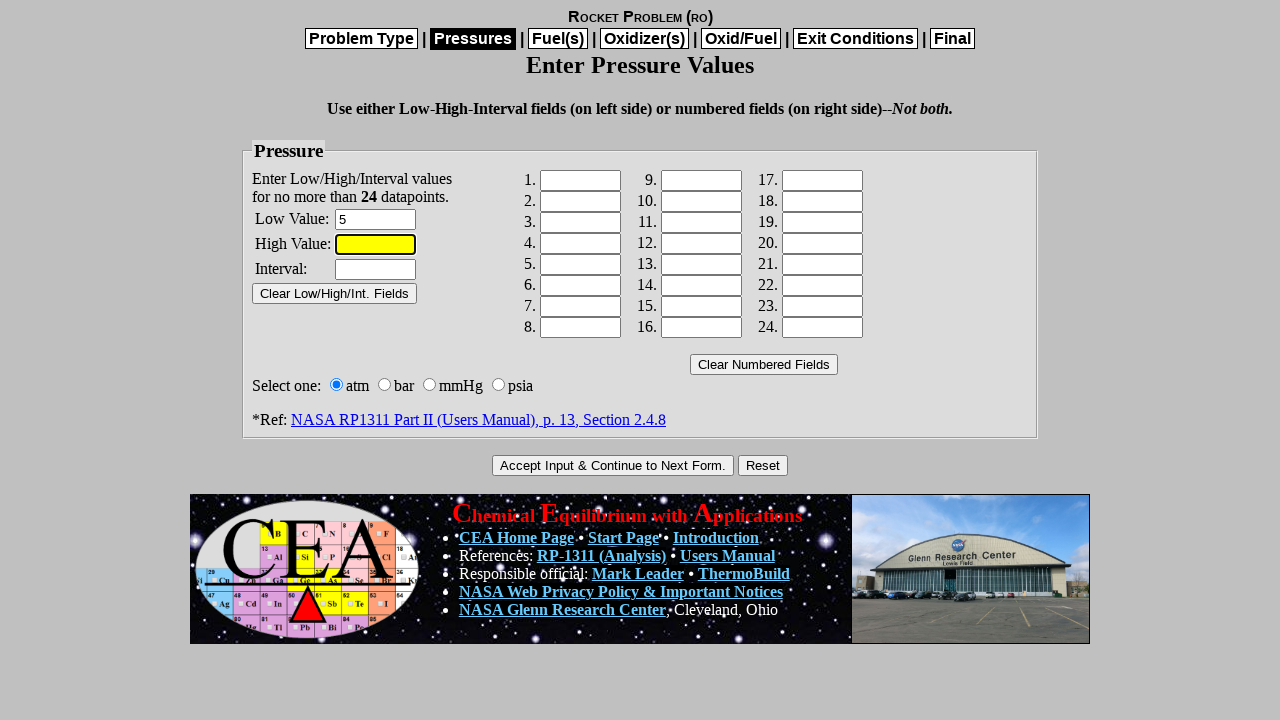

Entered maximum pressure value: 28
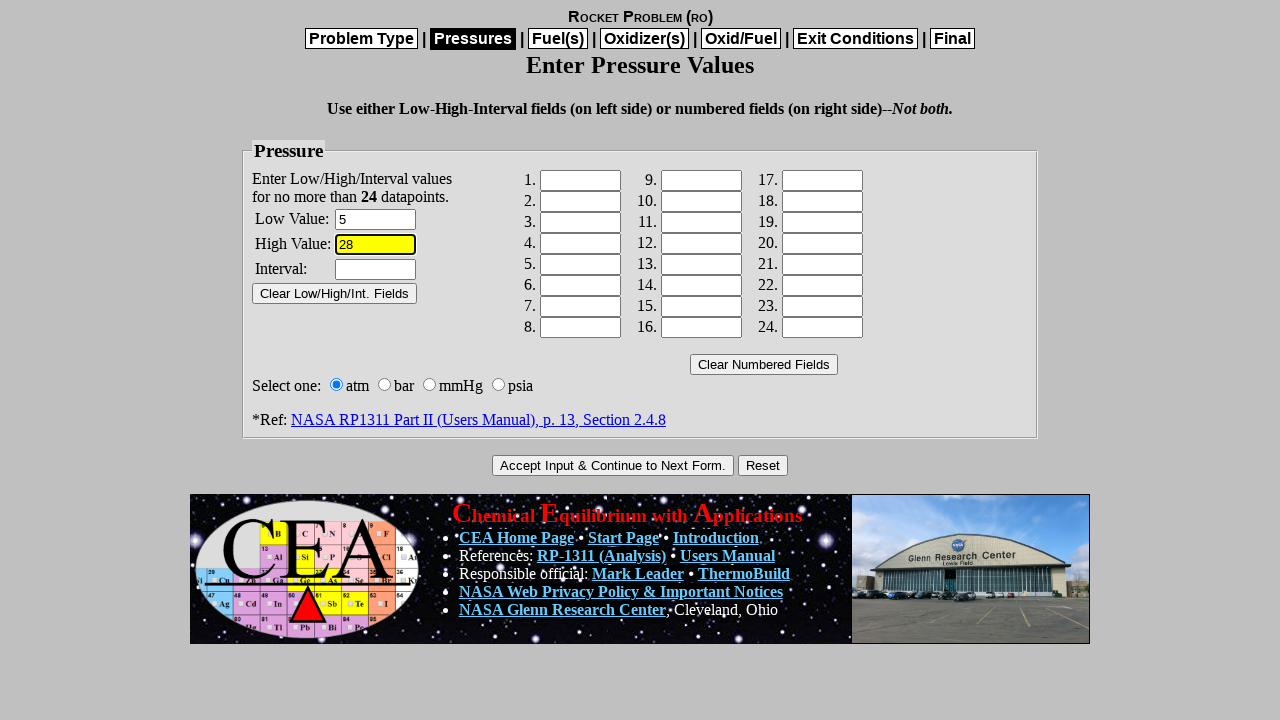

Tabbed to pressure increment field
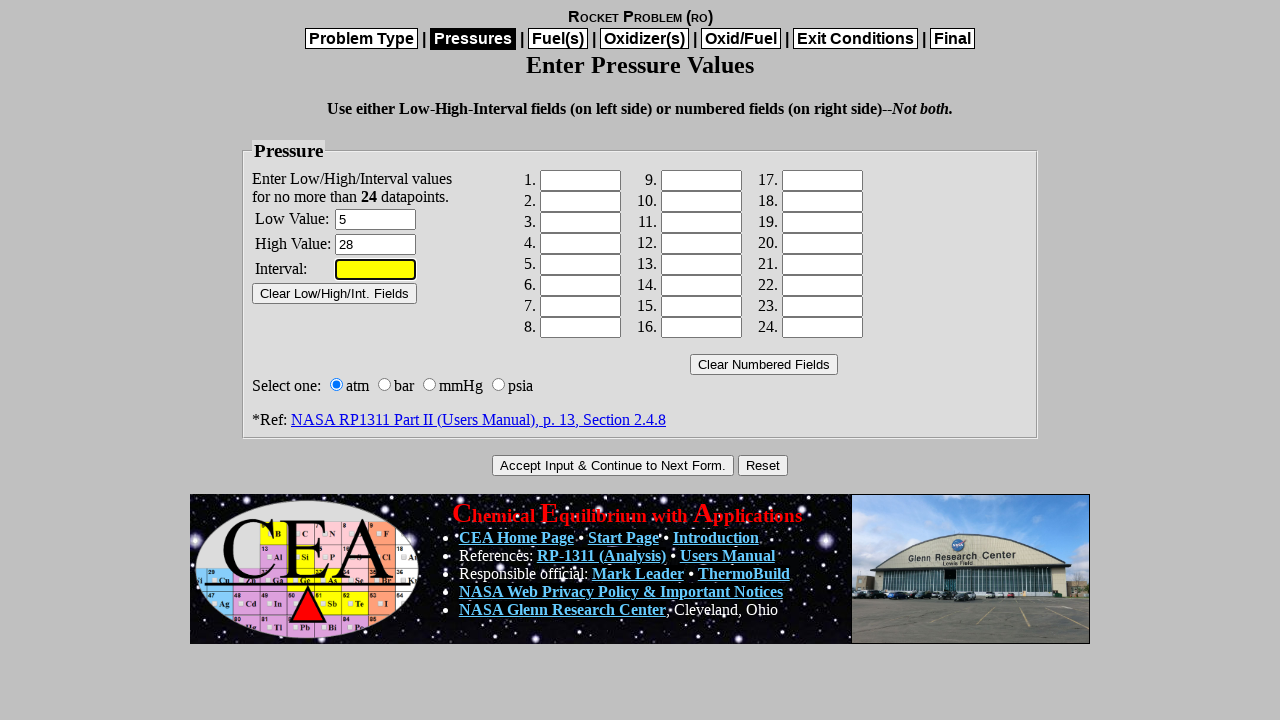

Entered pressure increment value: 1
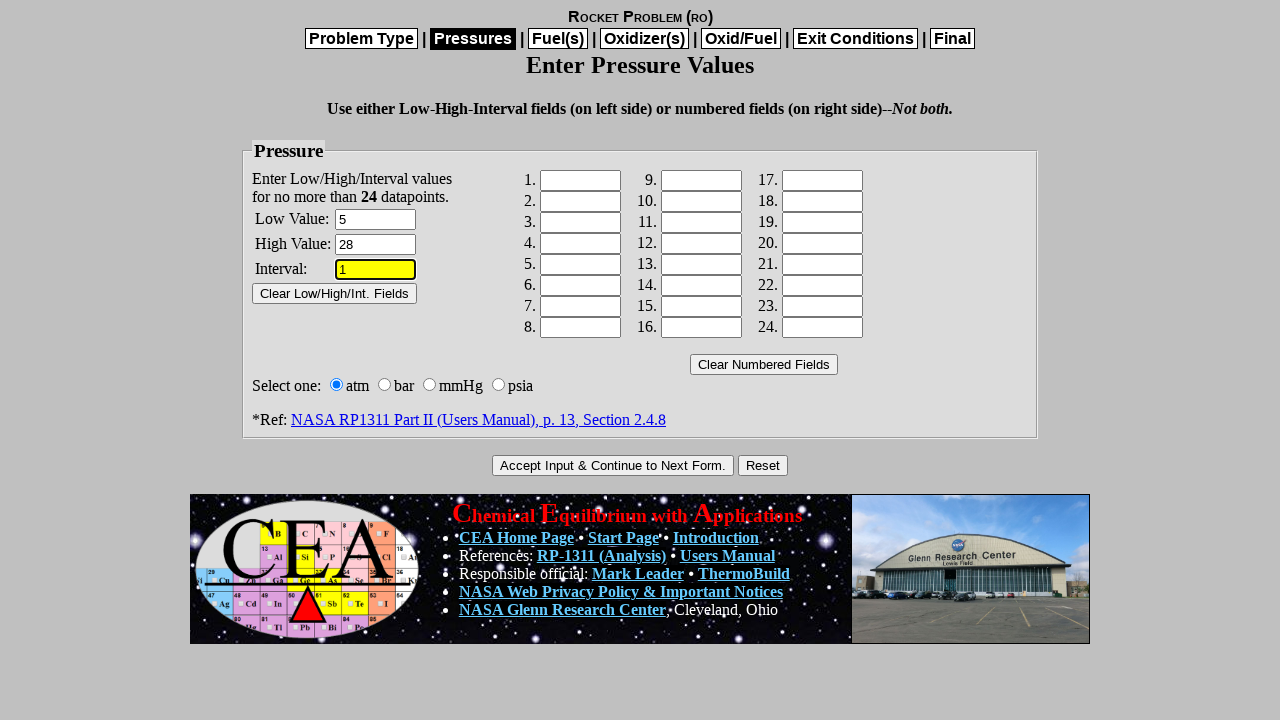

Submitted pressure range configuration at (613, 465) on input[name='.submit']
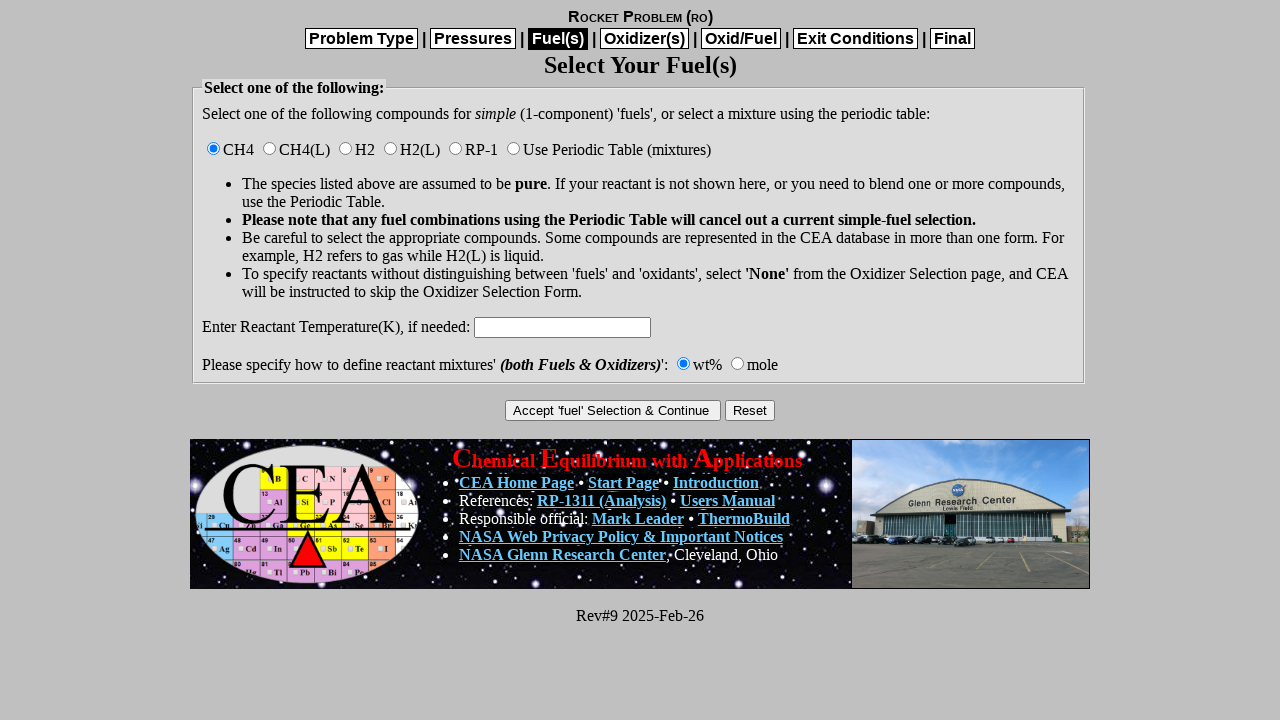

Periodic table option loaded
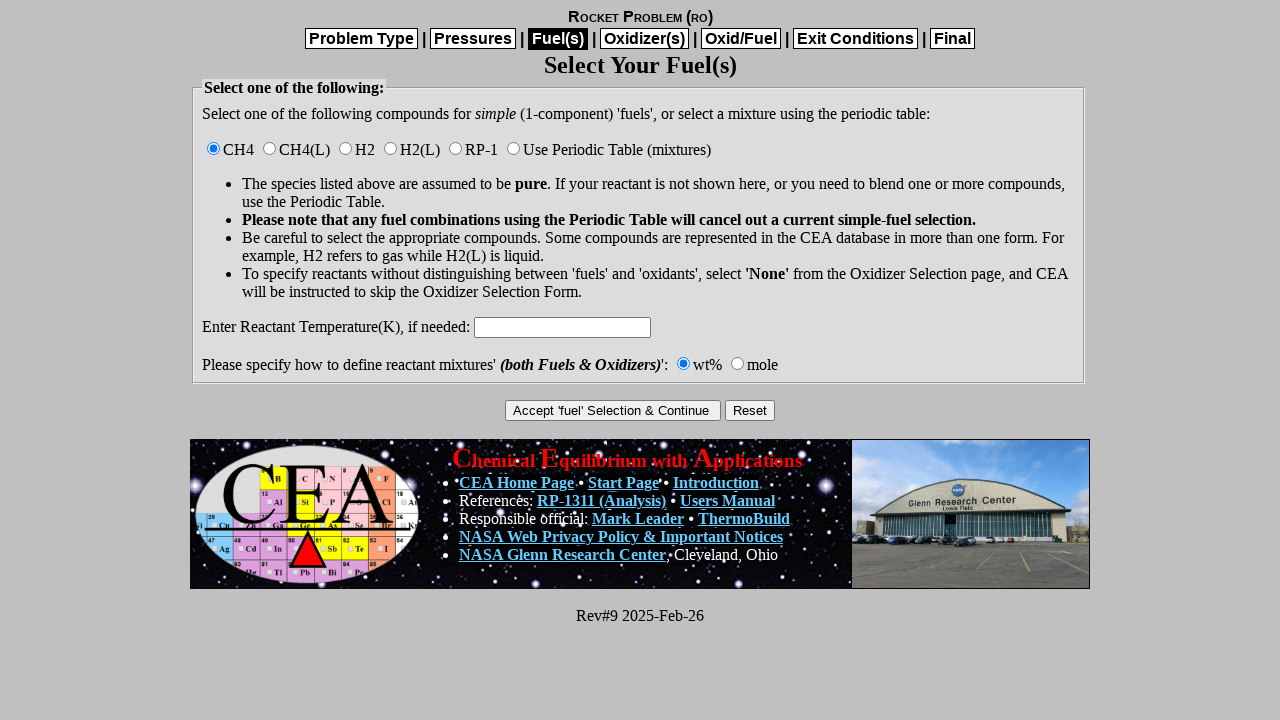

Selected 'Use Periodic Table (mixtures)' option at (514, 148) on input[value='Use Periodic Table (mixtures)']
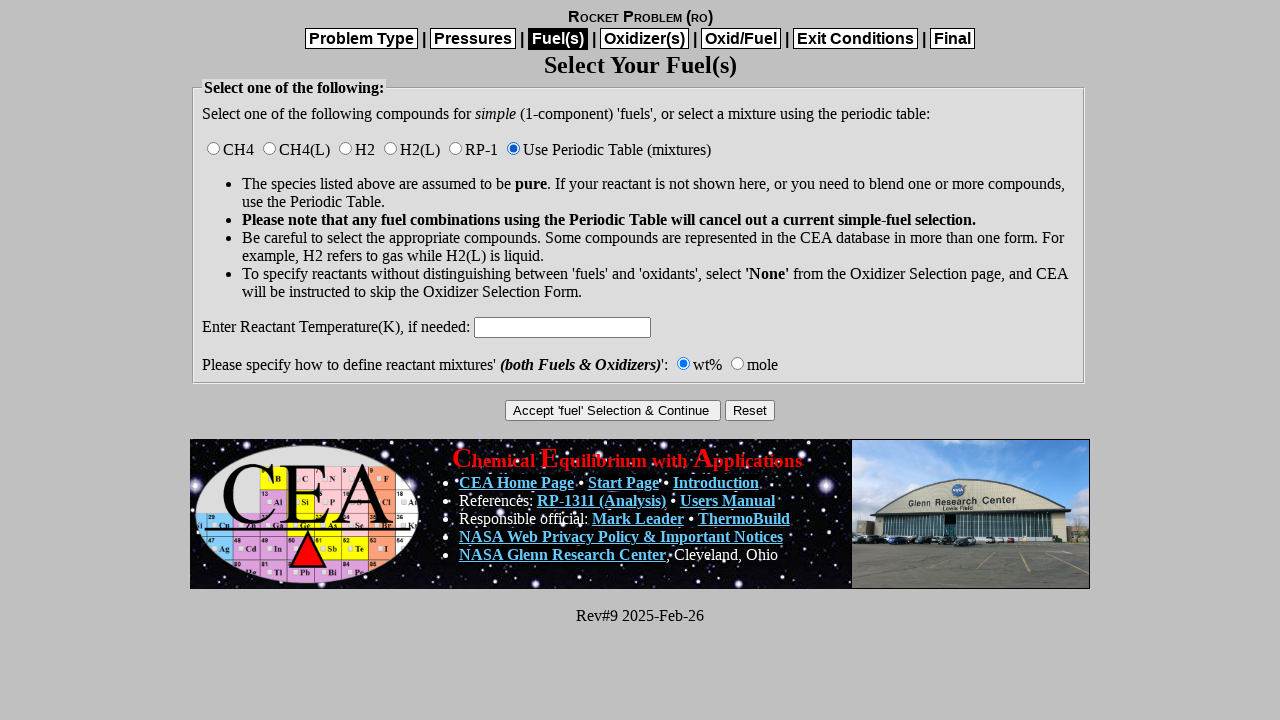

Submitted periodic table selection at (613, 410) on input[name='.submit']
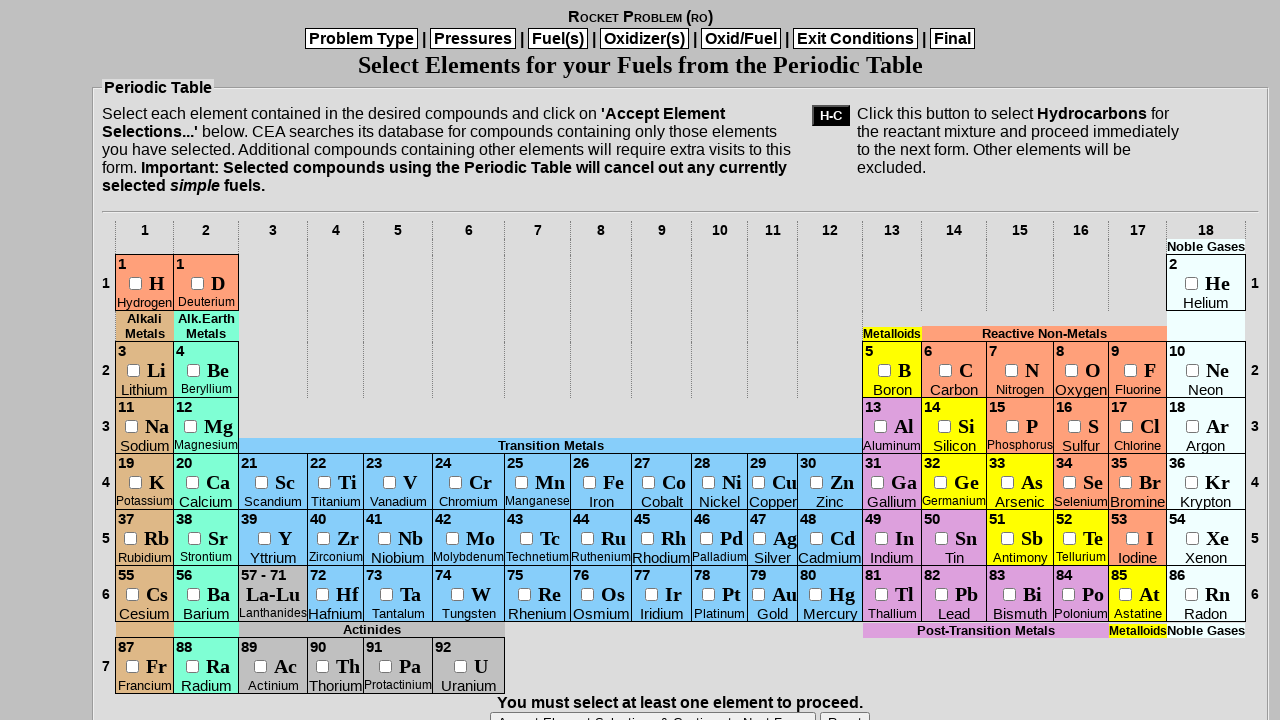

Fuel type selection form loaded
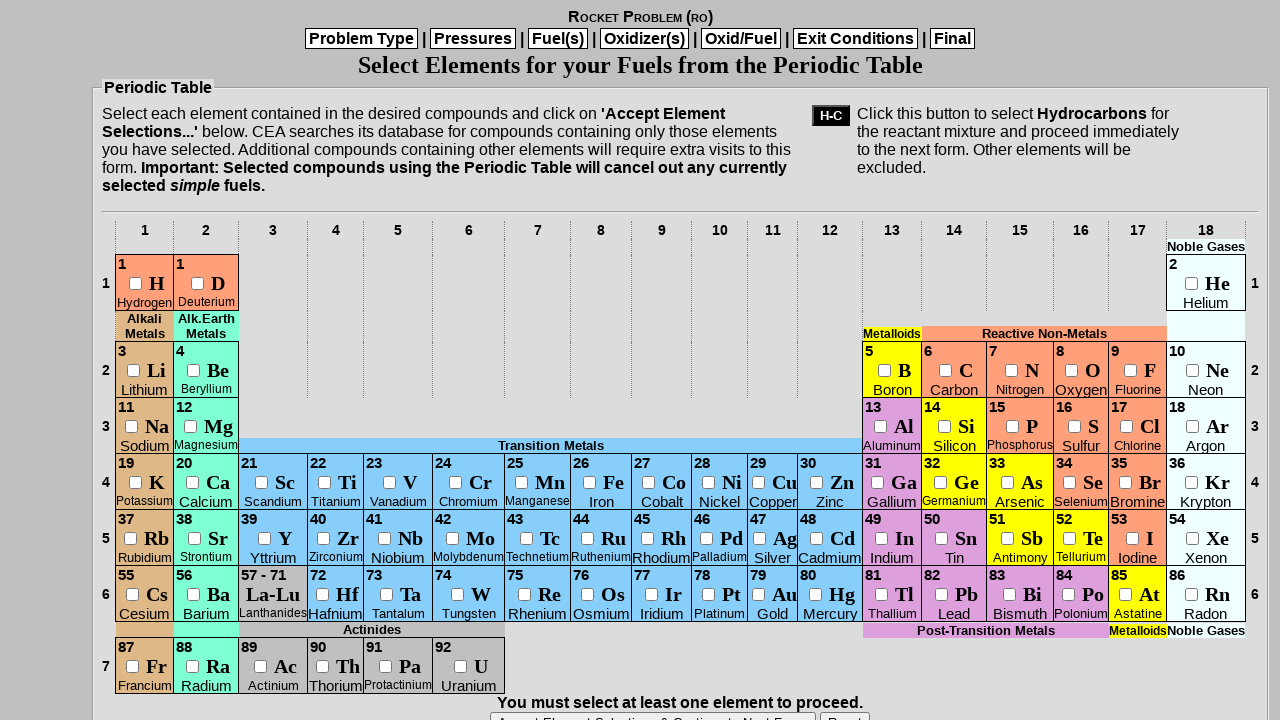

Selected hydrocarbon (H-C) fuel type at (831, 116) on input[value='H-C']
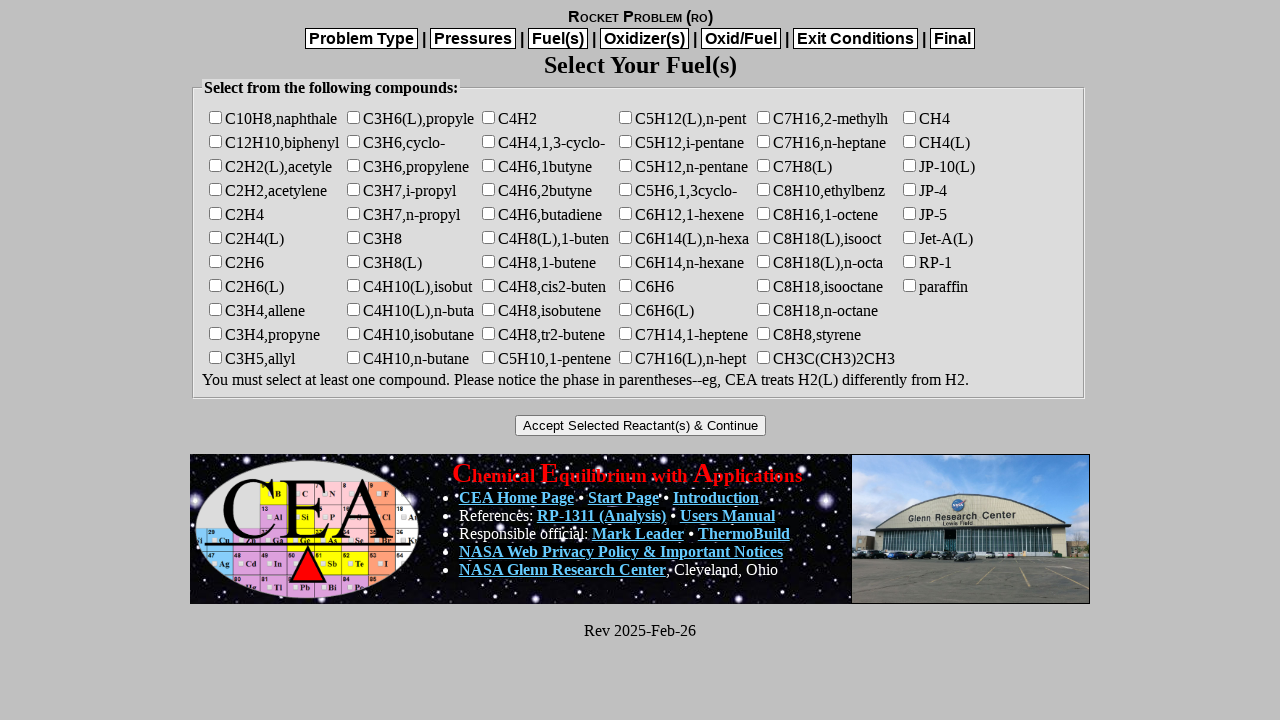

Paraffin selection form loaded
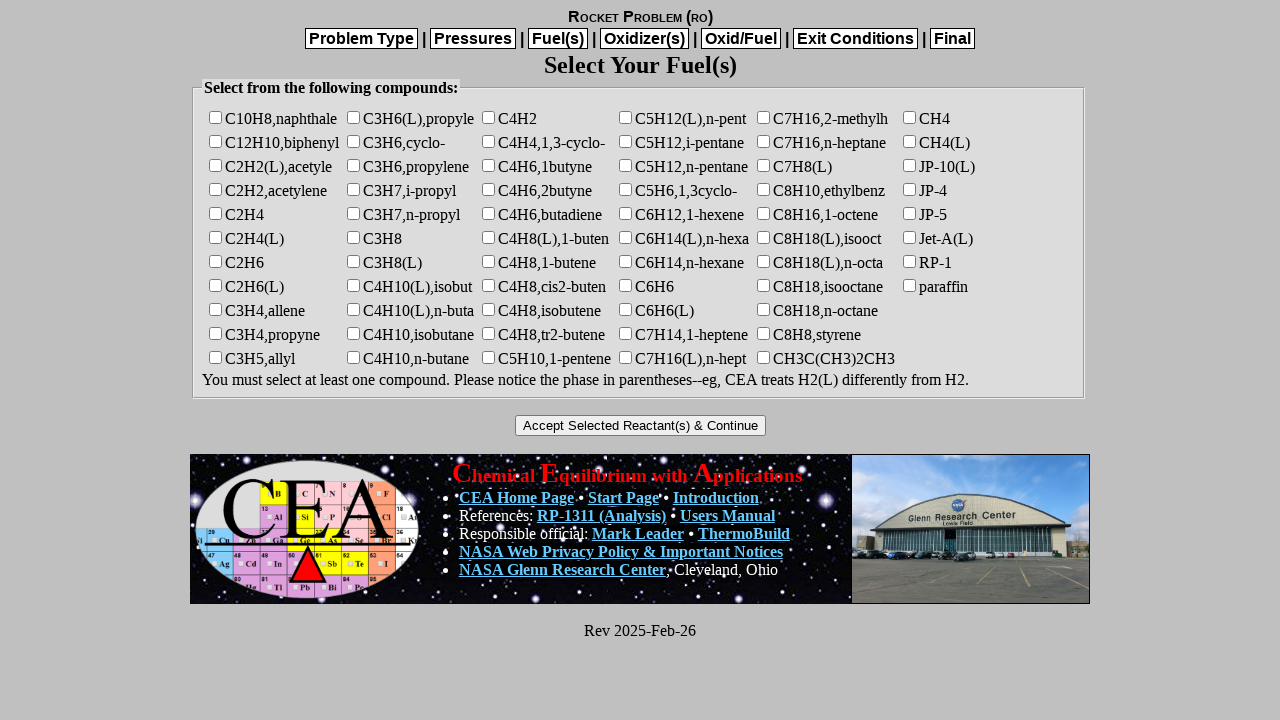

Selected paraffin fuel at (910, 286) on input[value='paraffin']
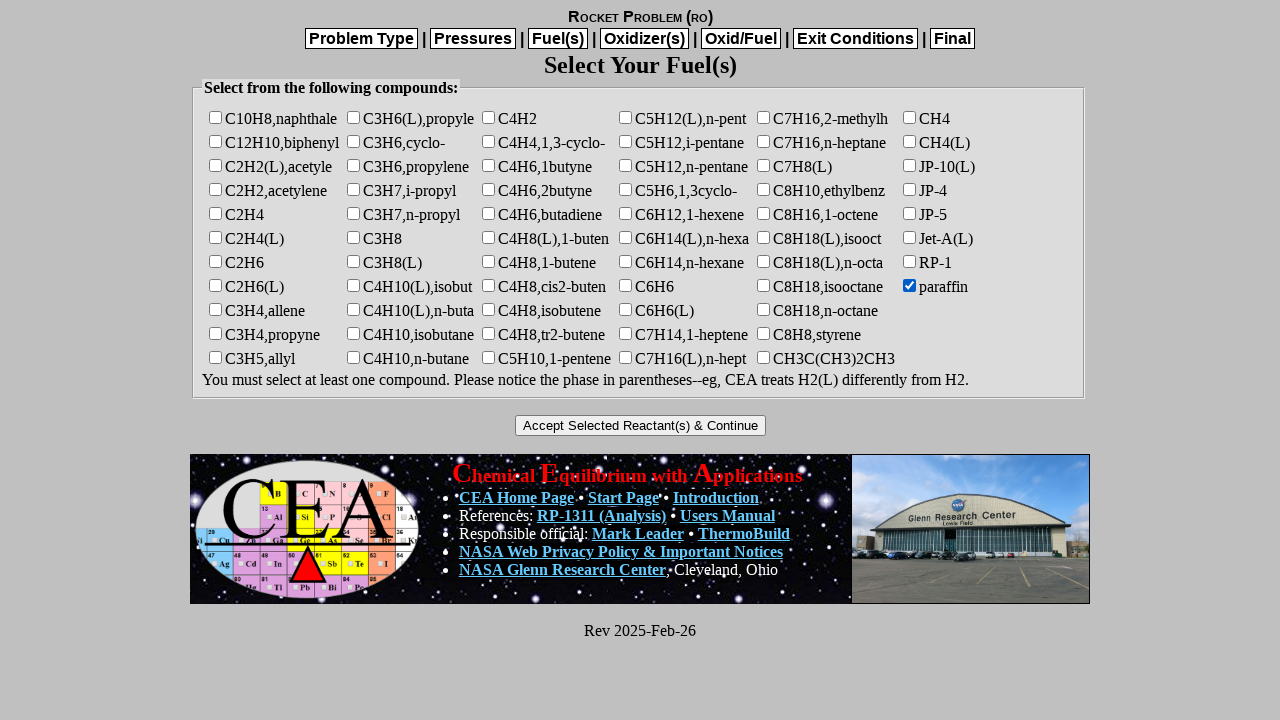

Submitted paraffin fuel selection at (640, 426) on input[name='.submit']
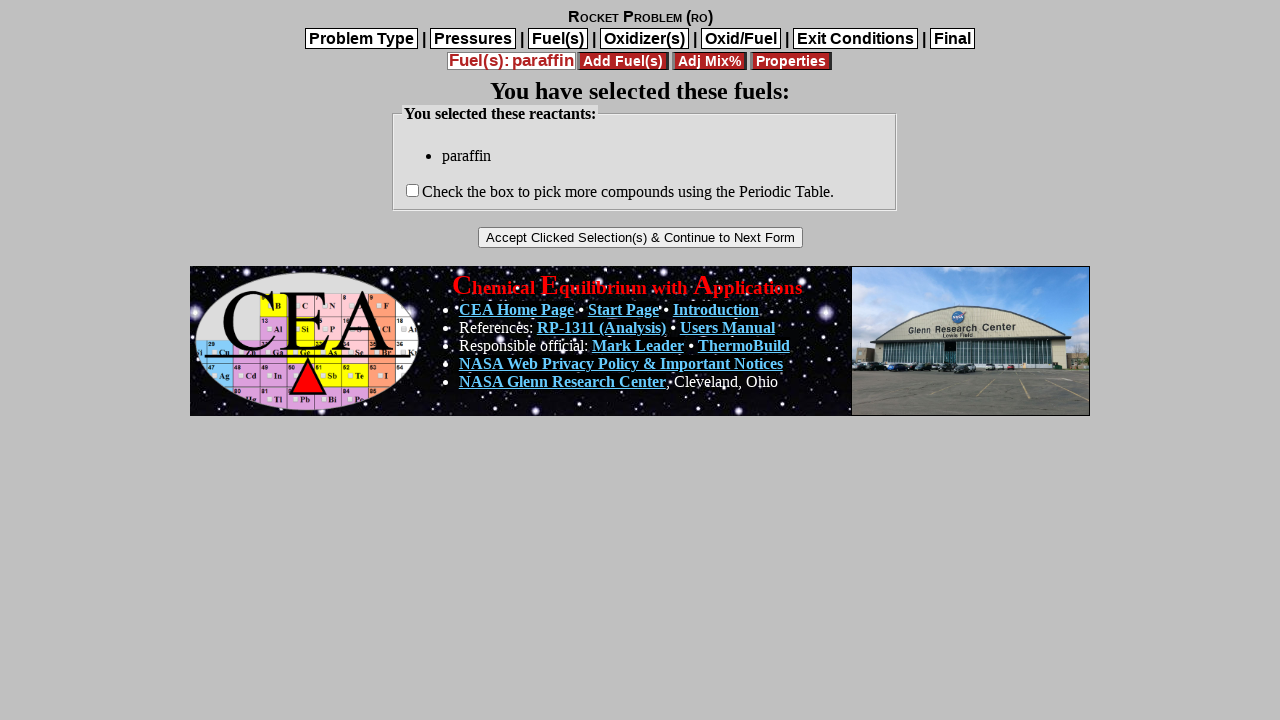

Fuel properties form loaded
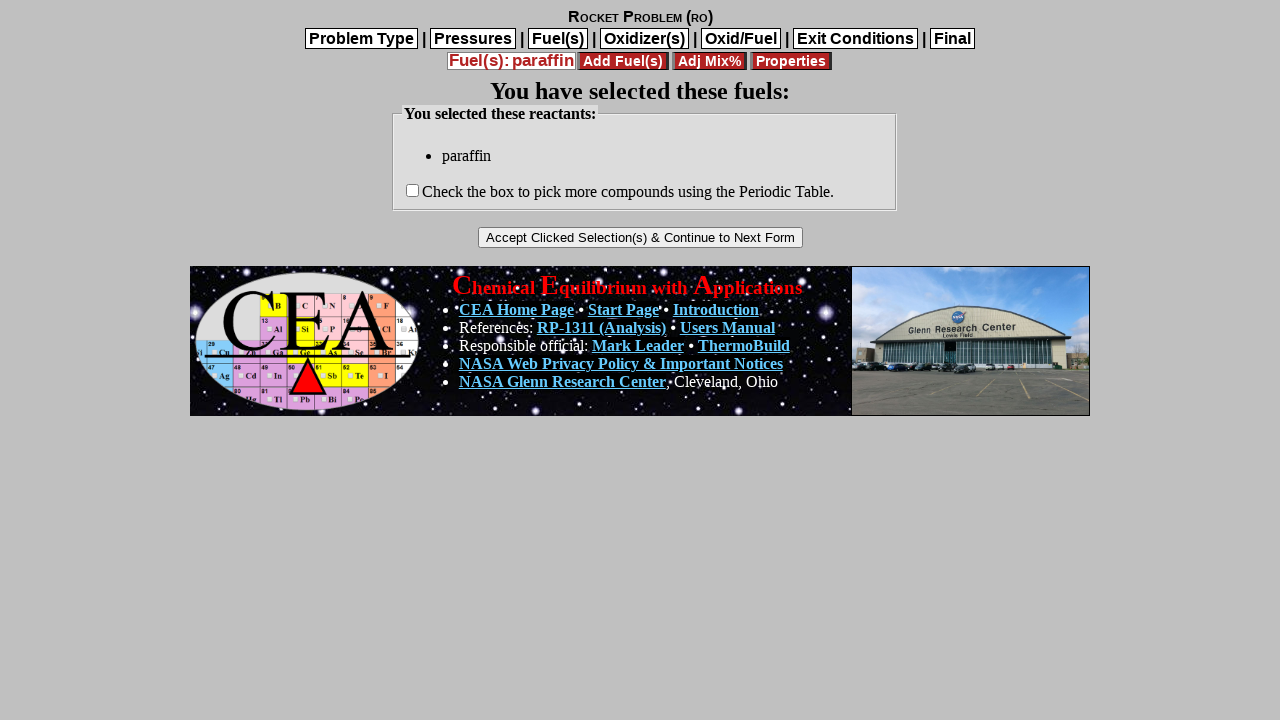

Submitted fuel properties with default values at (640, 238) on input[name='.submit']
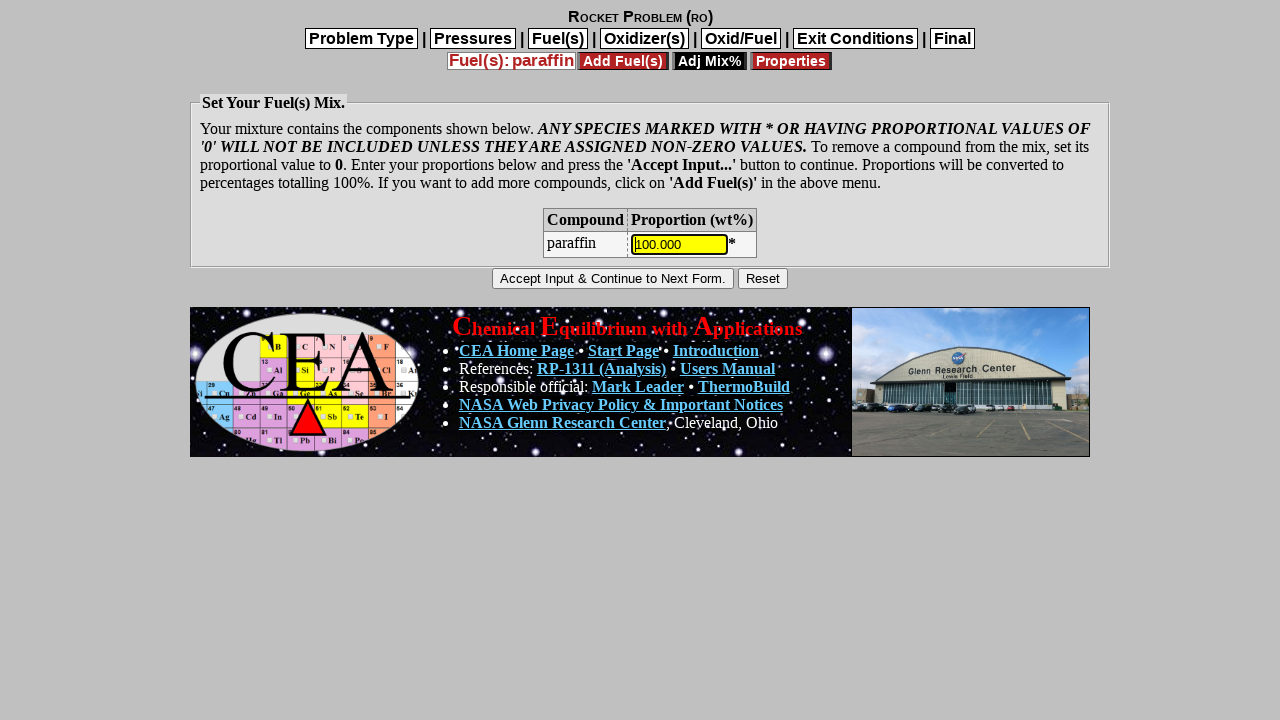

Additional fuel properties form loaded
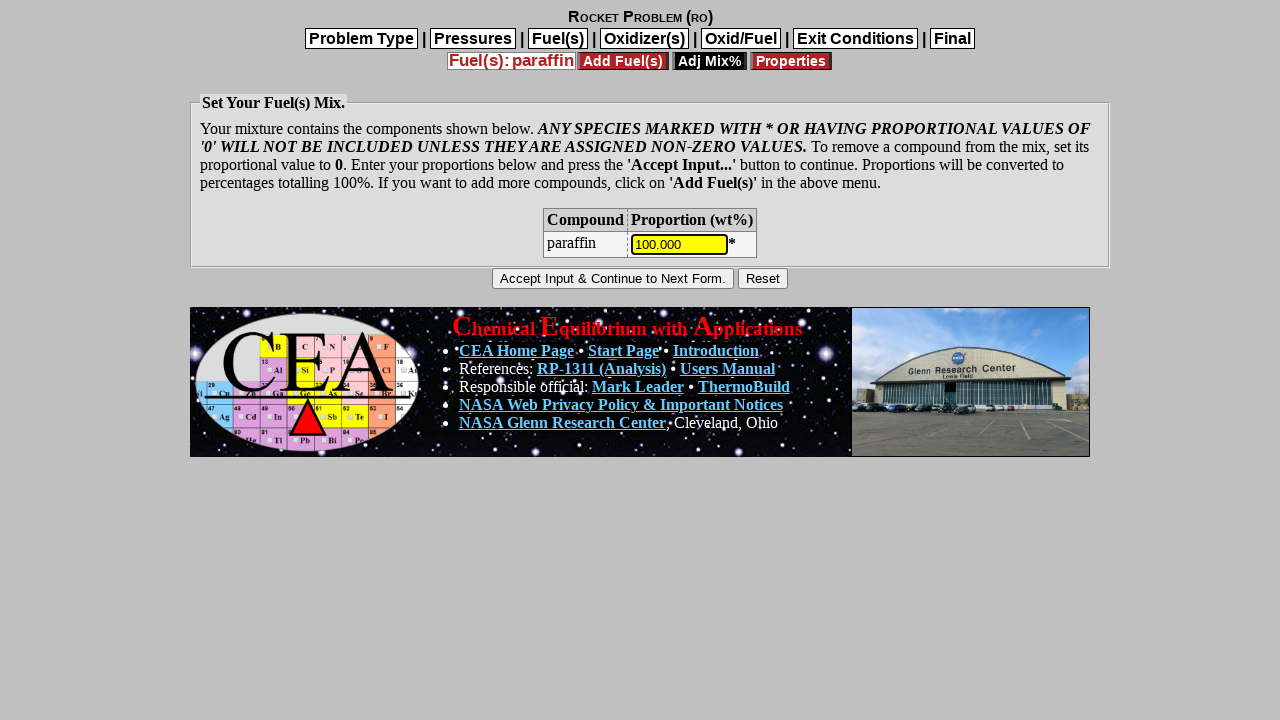

Submitted additional fuel properties at (613, 278) on input[name='.submit']
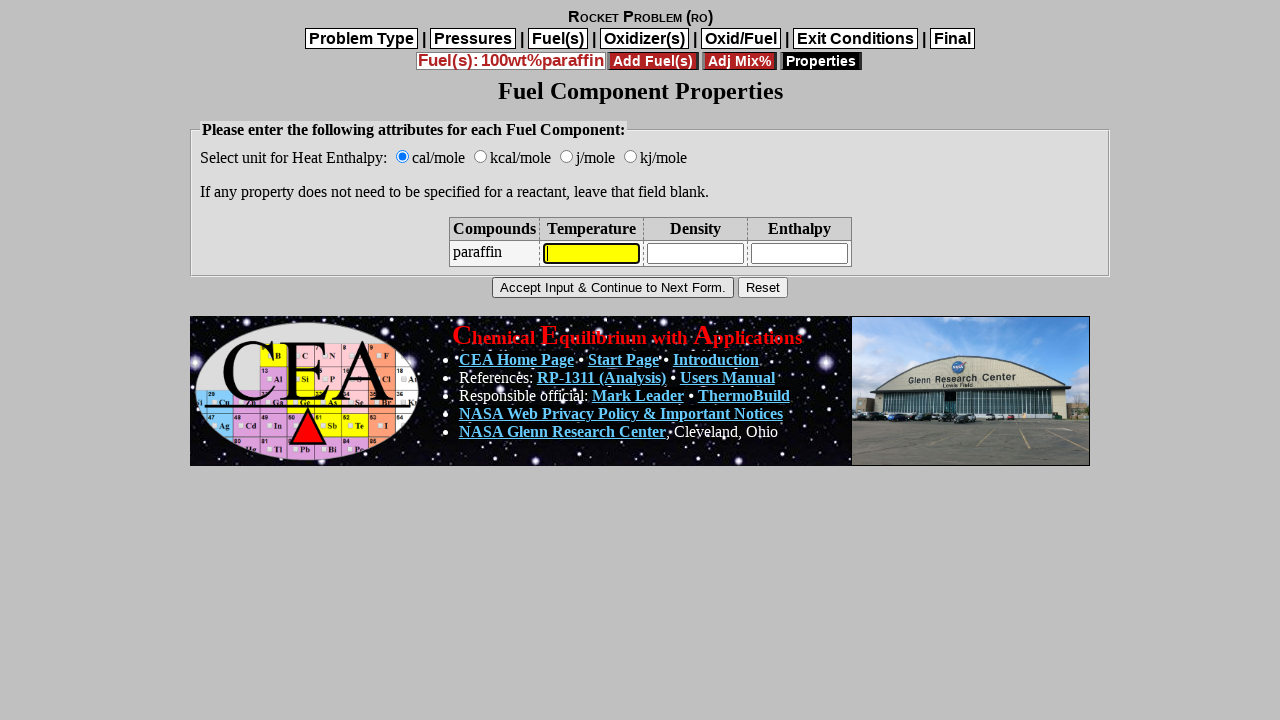

Properties input form loaded
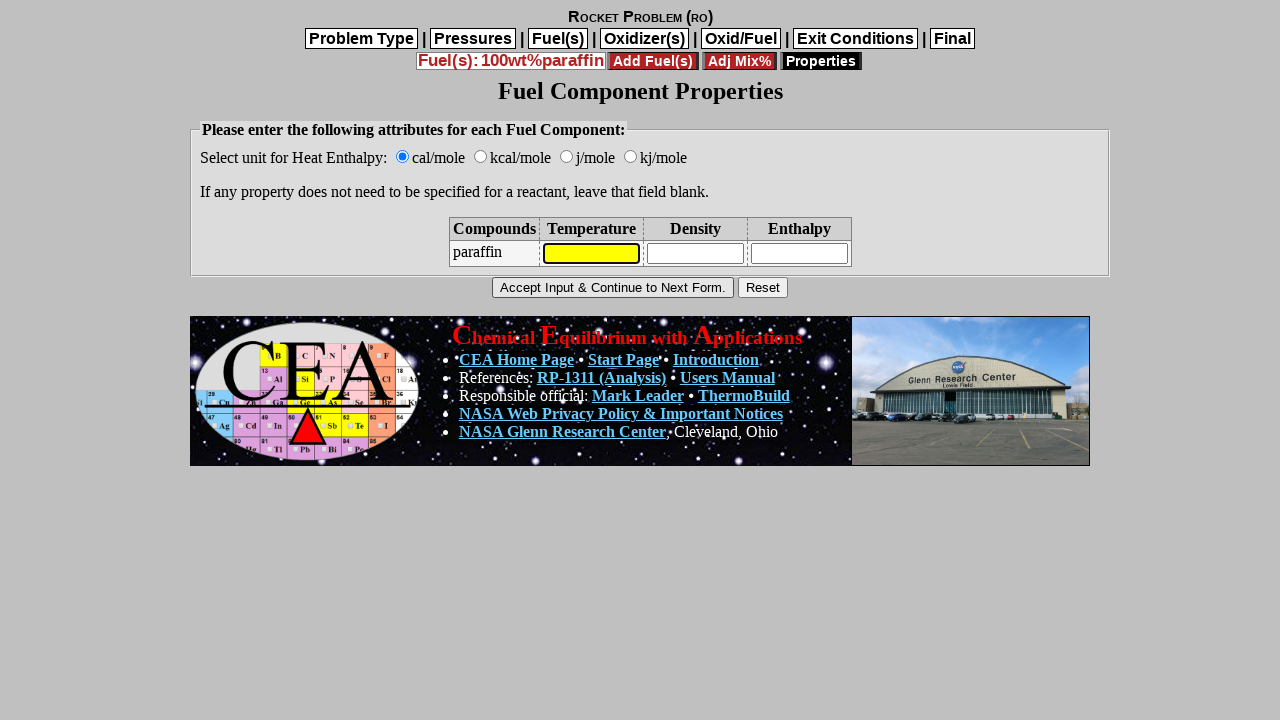

Submitted properties input at (613, 288) on input[name='.submit']
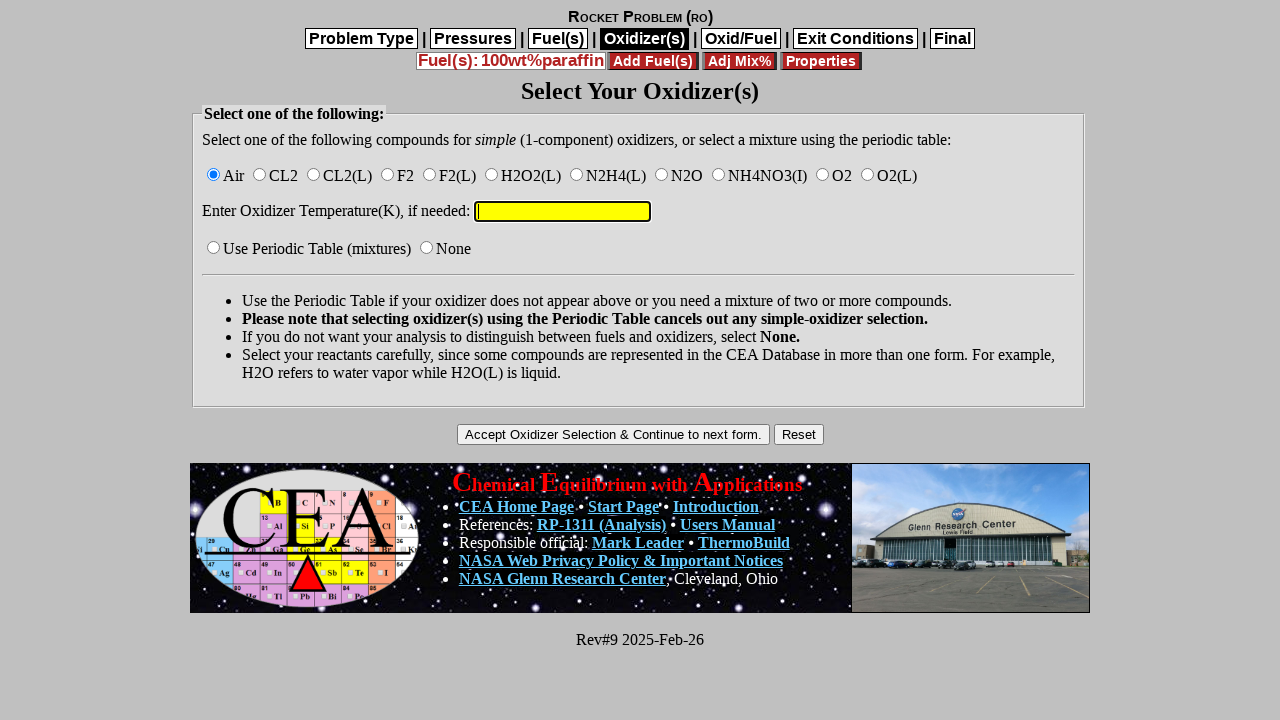

Oxidizer selection form loaded
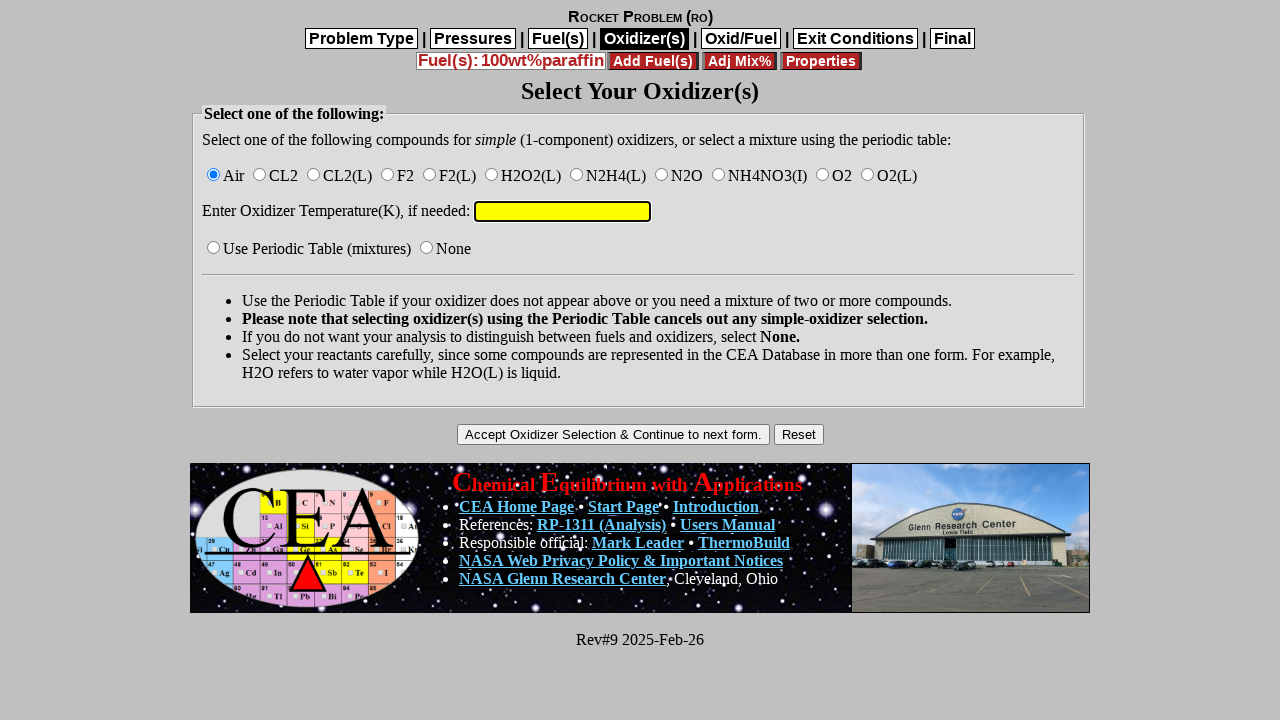

Selected nitrous oxide (N2O) as oxidizer at (662, 174) on input[value='N2O']
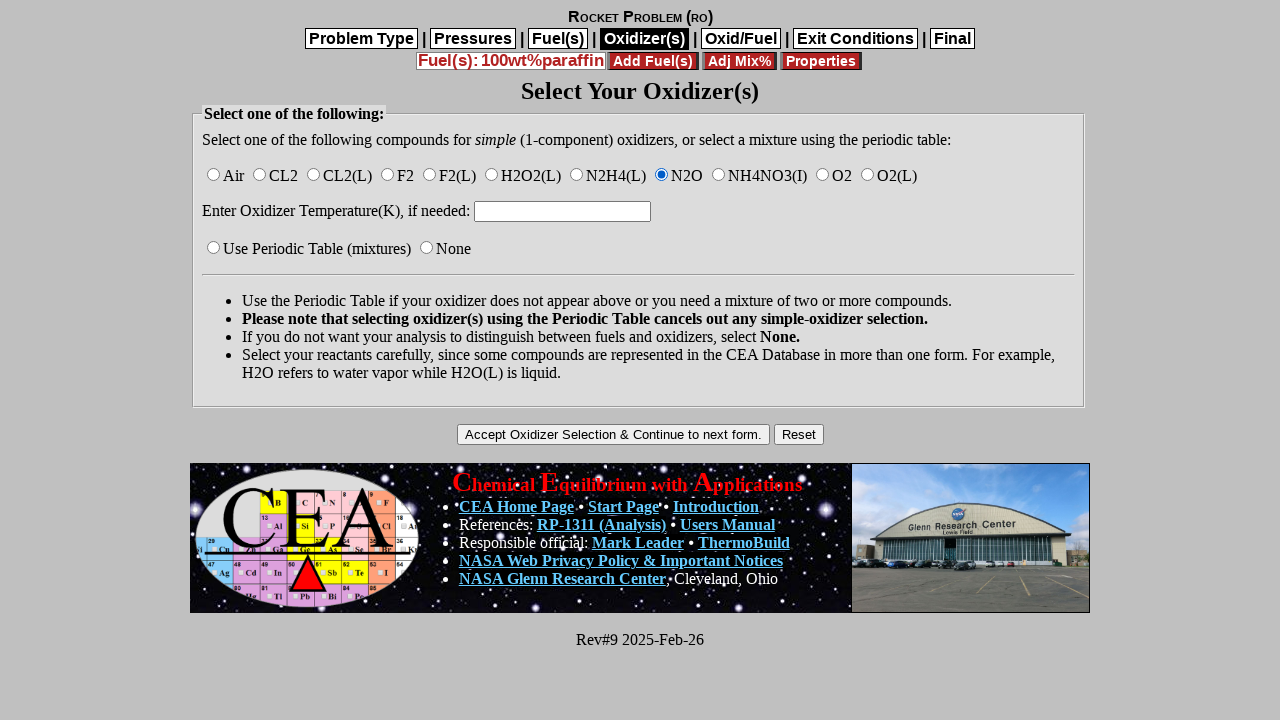

Submitted oxidizer selection at (613, 434) on input[name='.submit']
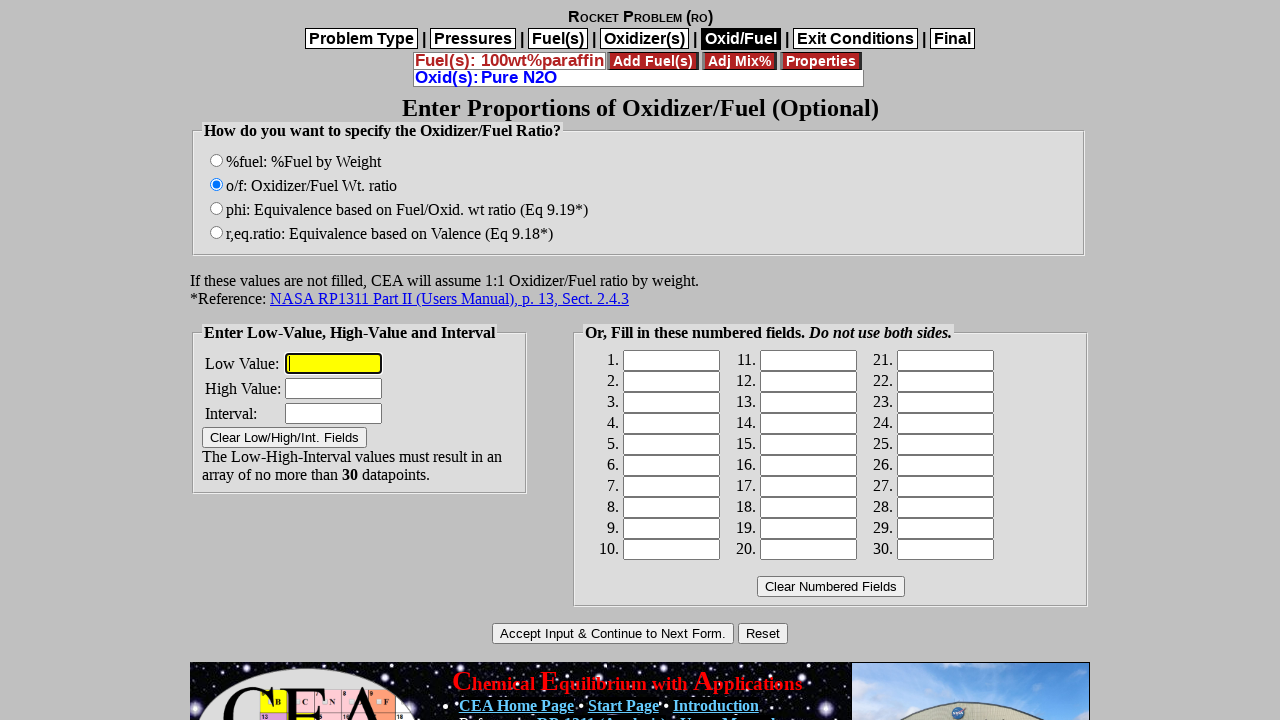

O/F ratio input form loaded
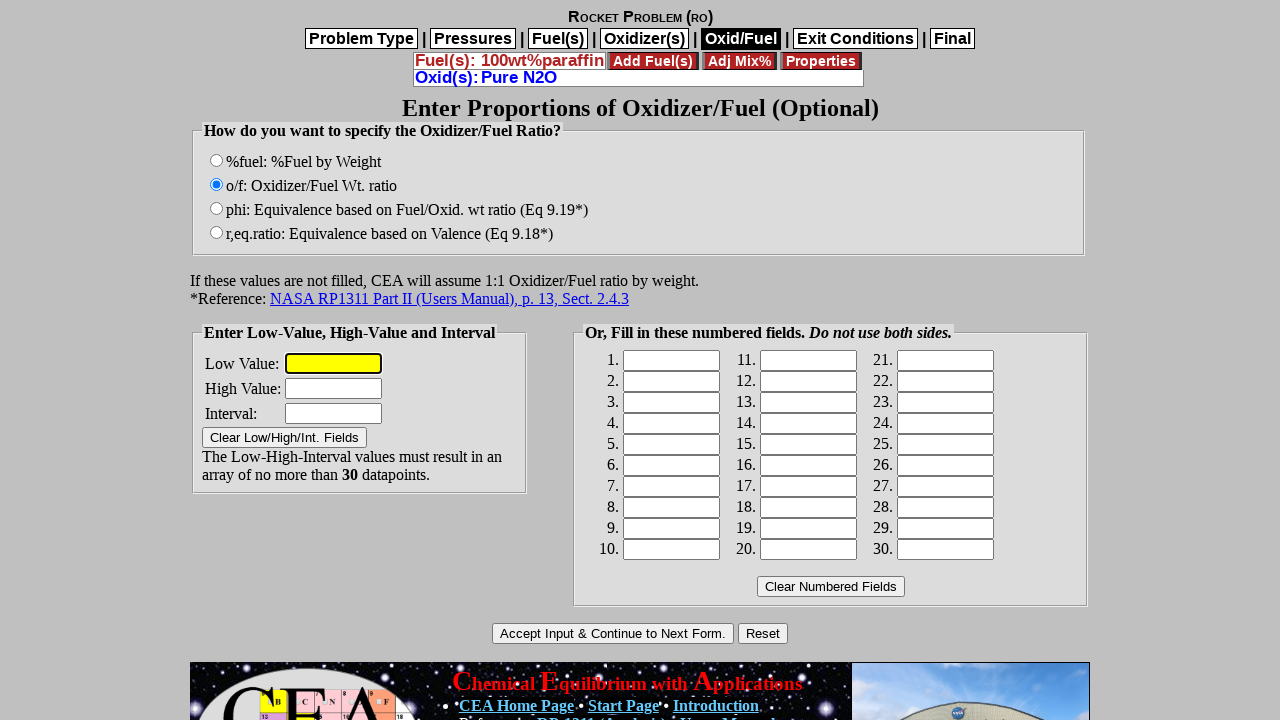

Entered minimum O/F ratio value: 0.3
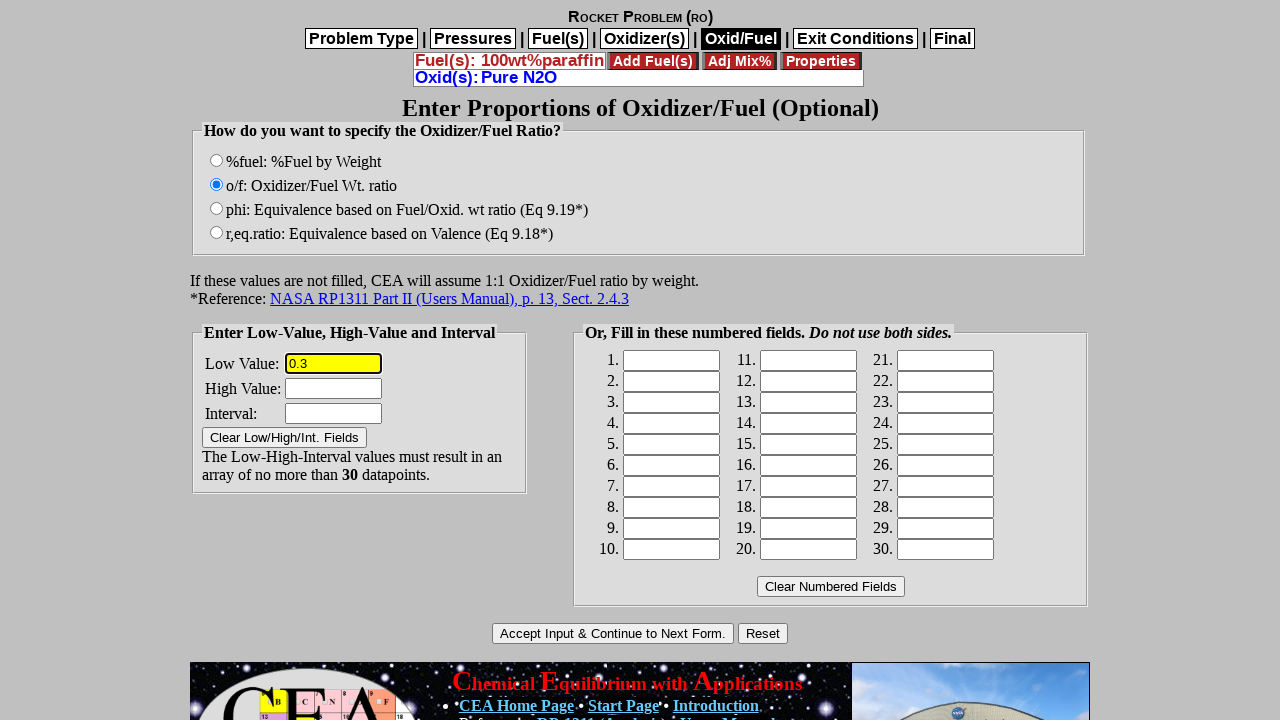

Tabbed to next O/F ratio field
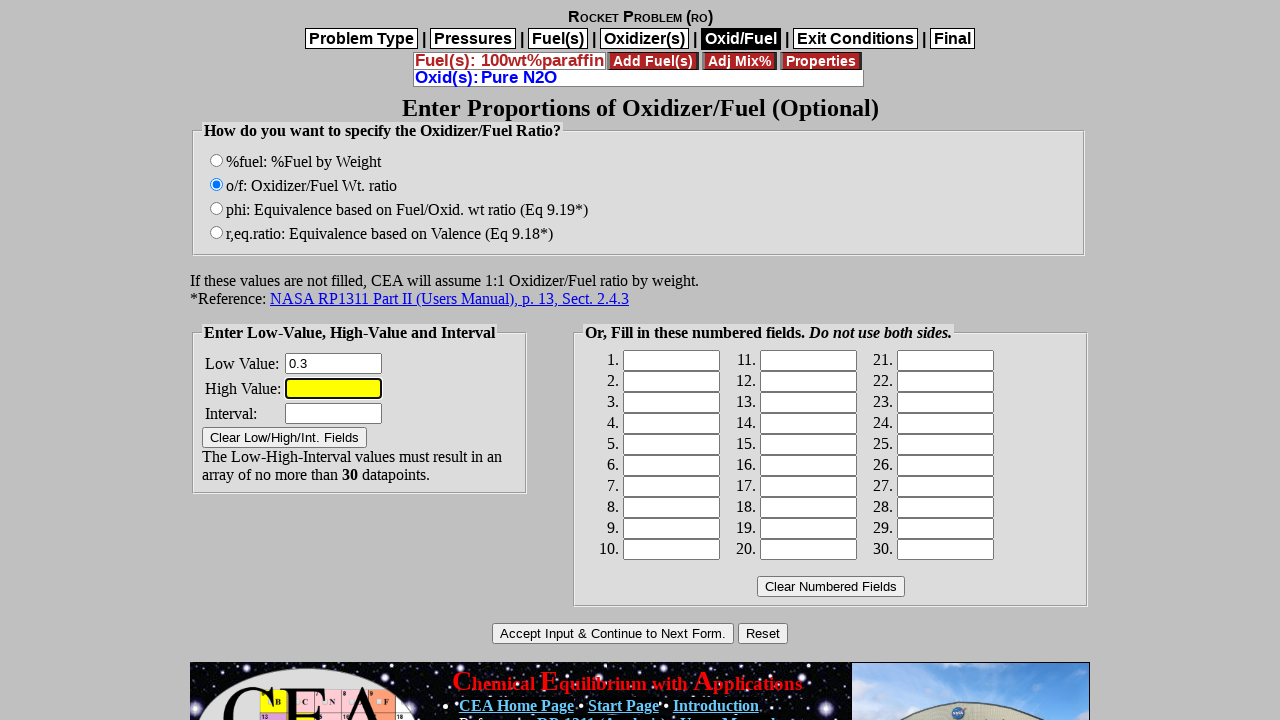

Entered maximum O/F ratio value: 6.1
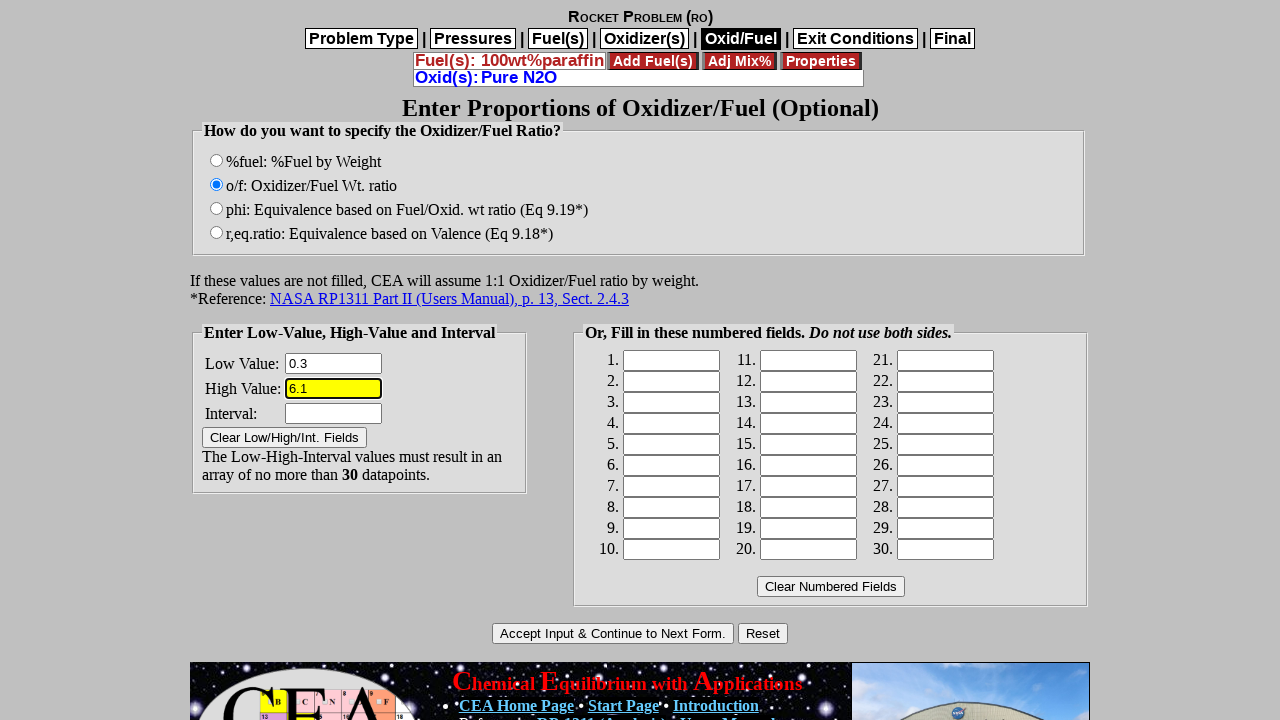

Tabbed to O/F ratio increment field
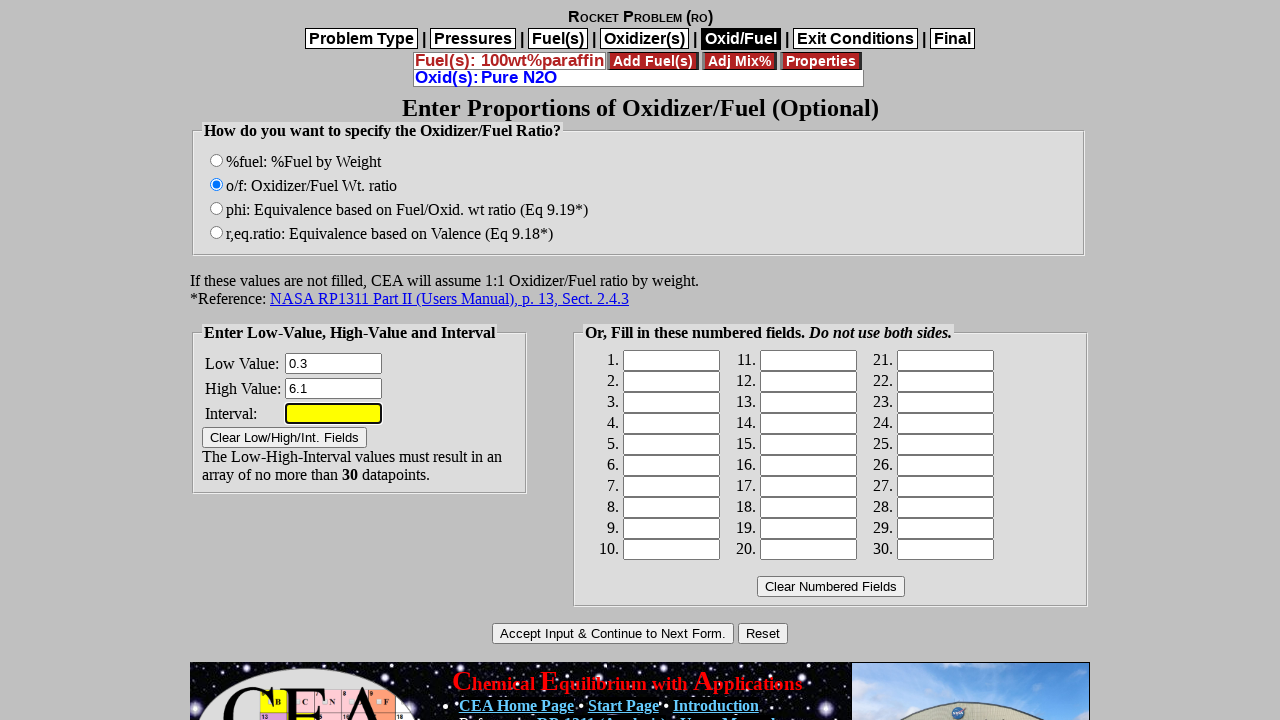

Entered O/F ratio increment value: 0.2
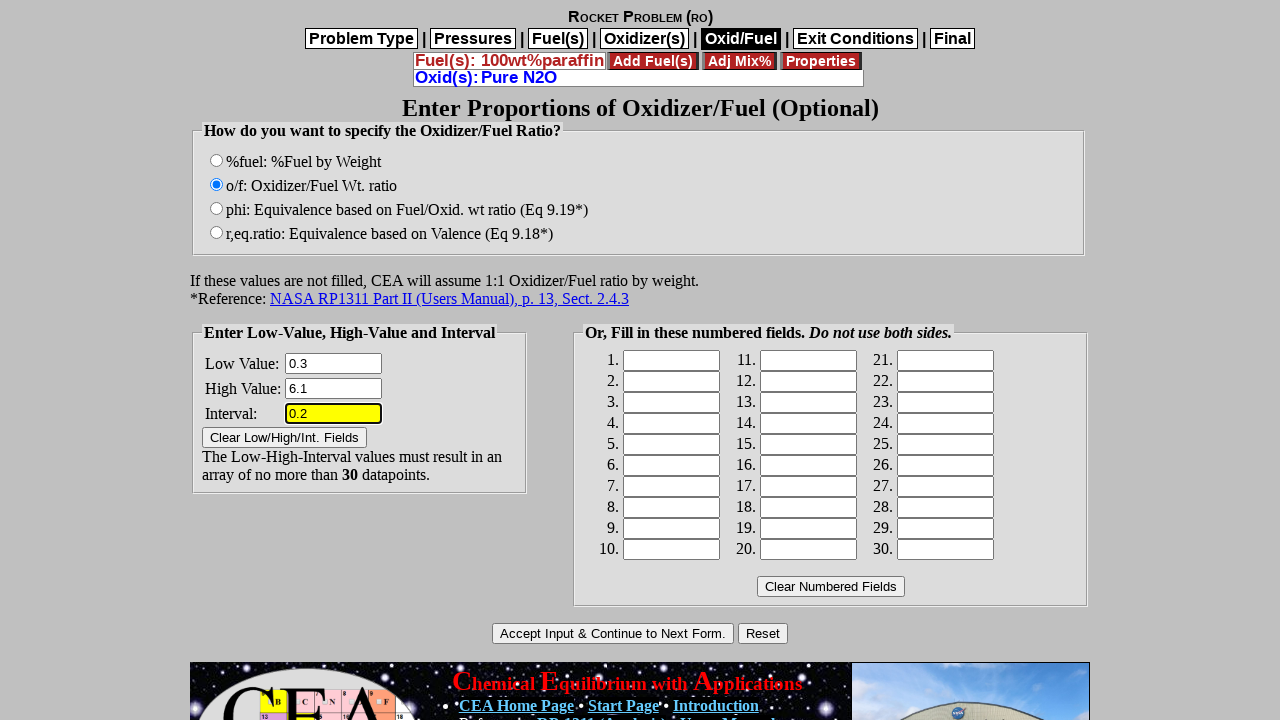

Submitted O/F ratio range configuration at (613, 634) on input[name='.submit']
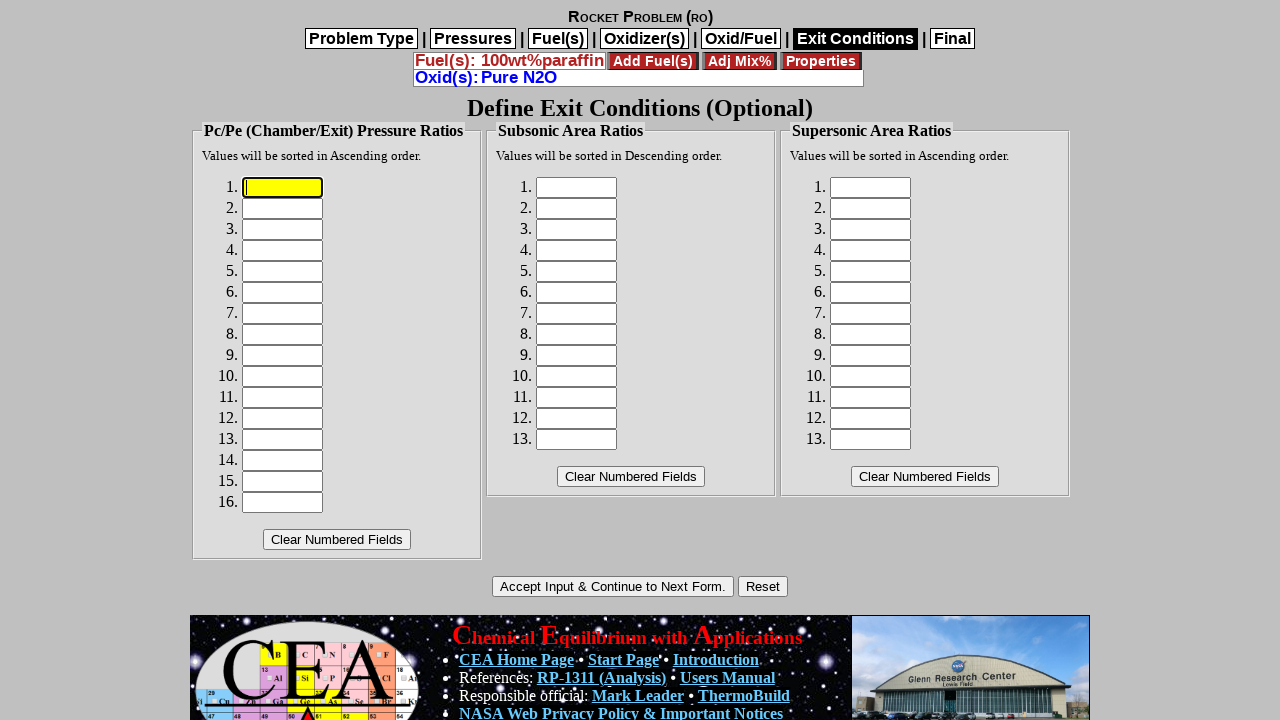

Nozzle expansion ratio input field loaded
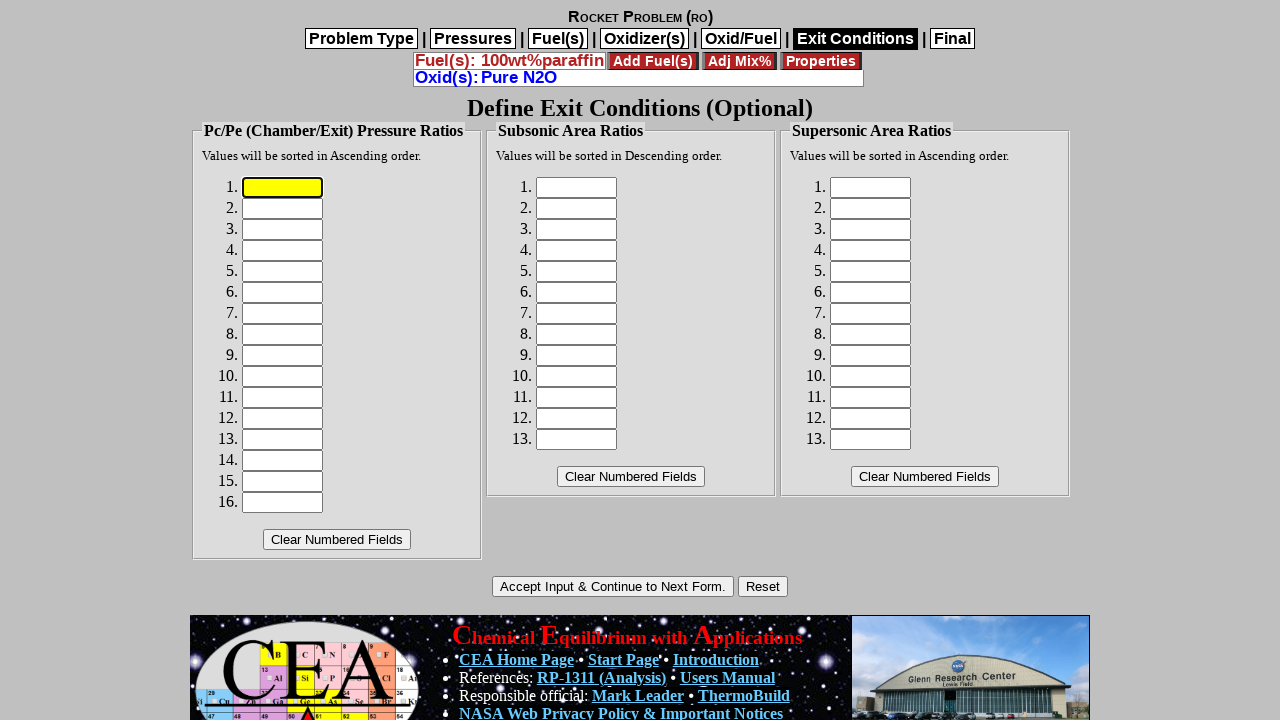

Clicked on expansion ratio input field at (870, 188) on #supar1
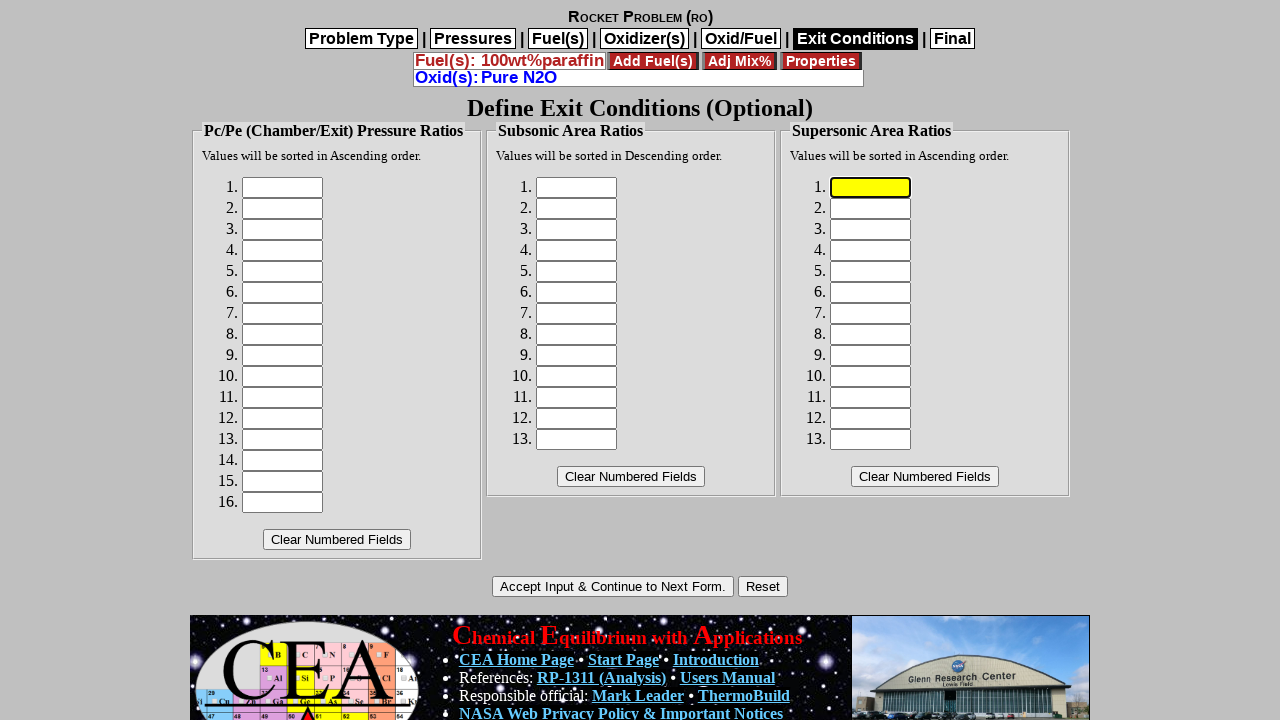

Entered nozzle expansion ratio value: 4
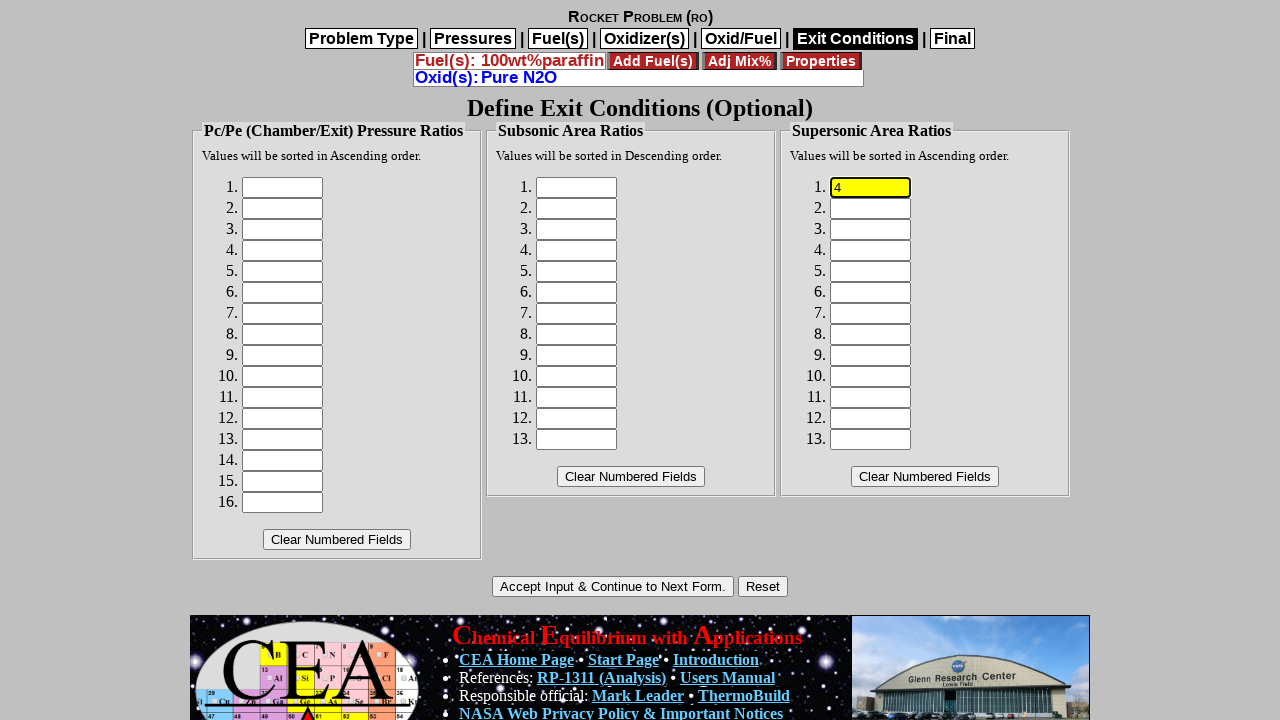

Submitted expansion ratio configuration at (613, 587) on input[name='.submit']
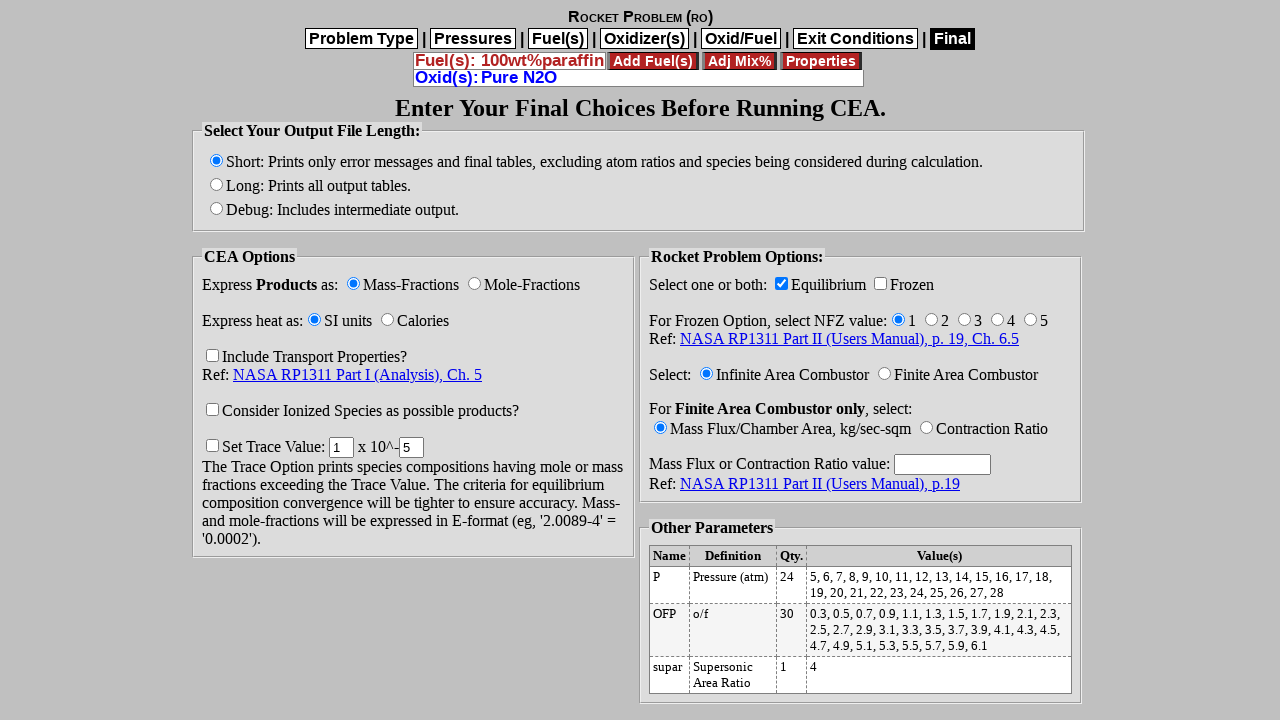

Final analysis options form loaded
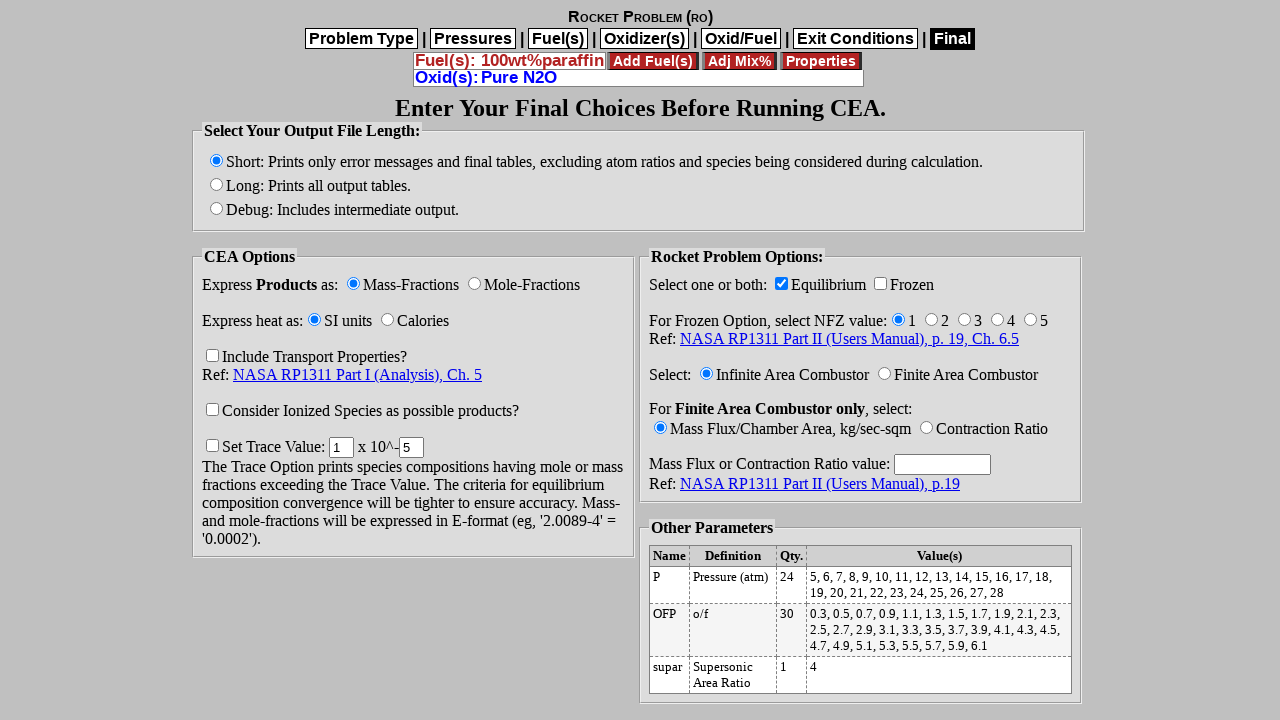

Selected 'Frozen' analysis option at (880, 284) on input[name='Frozen']
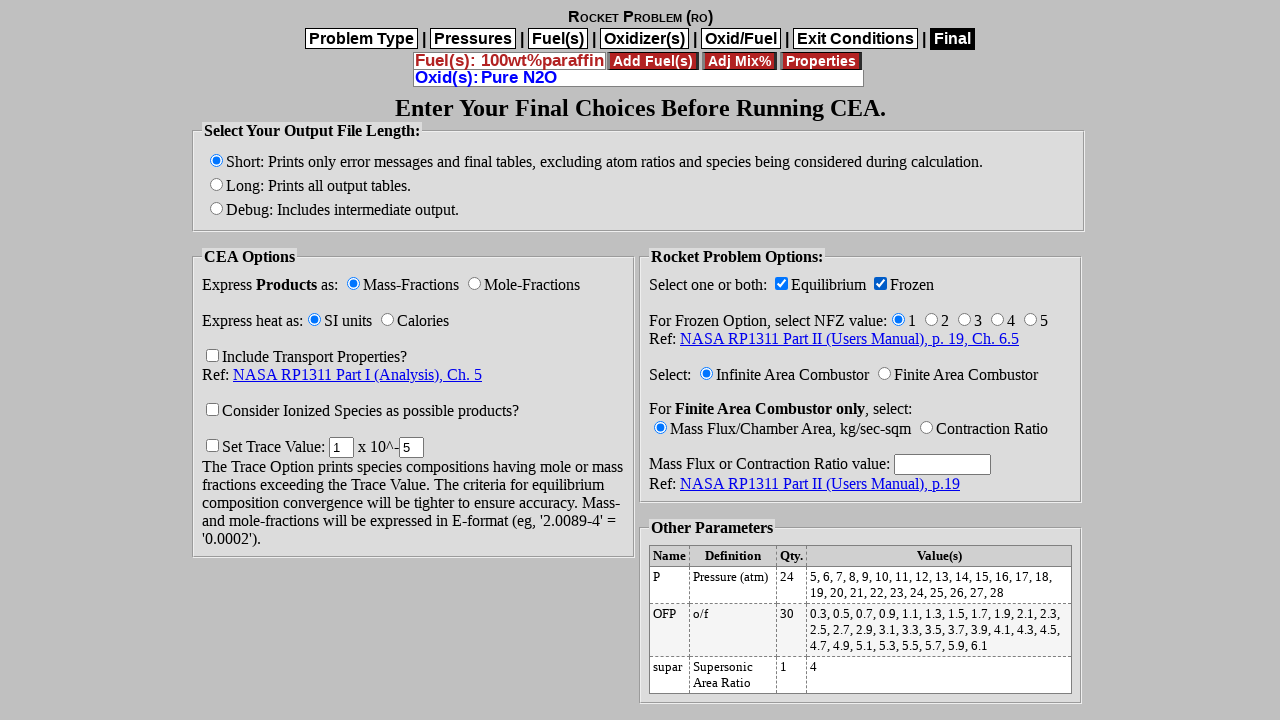

Selected 'Equilibrium' analysis option at (782, 284) on input[name='Equilibrium']
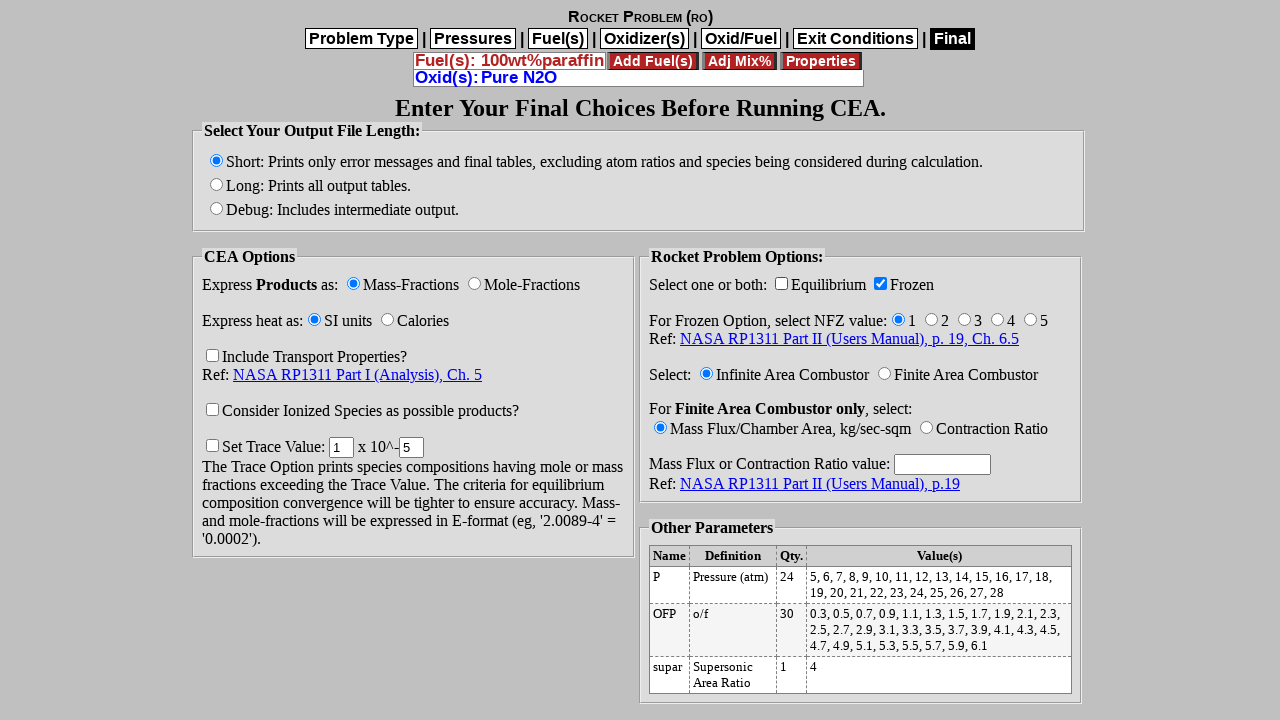

Submitted analysis options and initiated CEA calculation at (613, 534) on input[name='.submit']
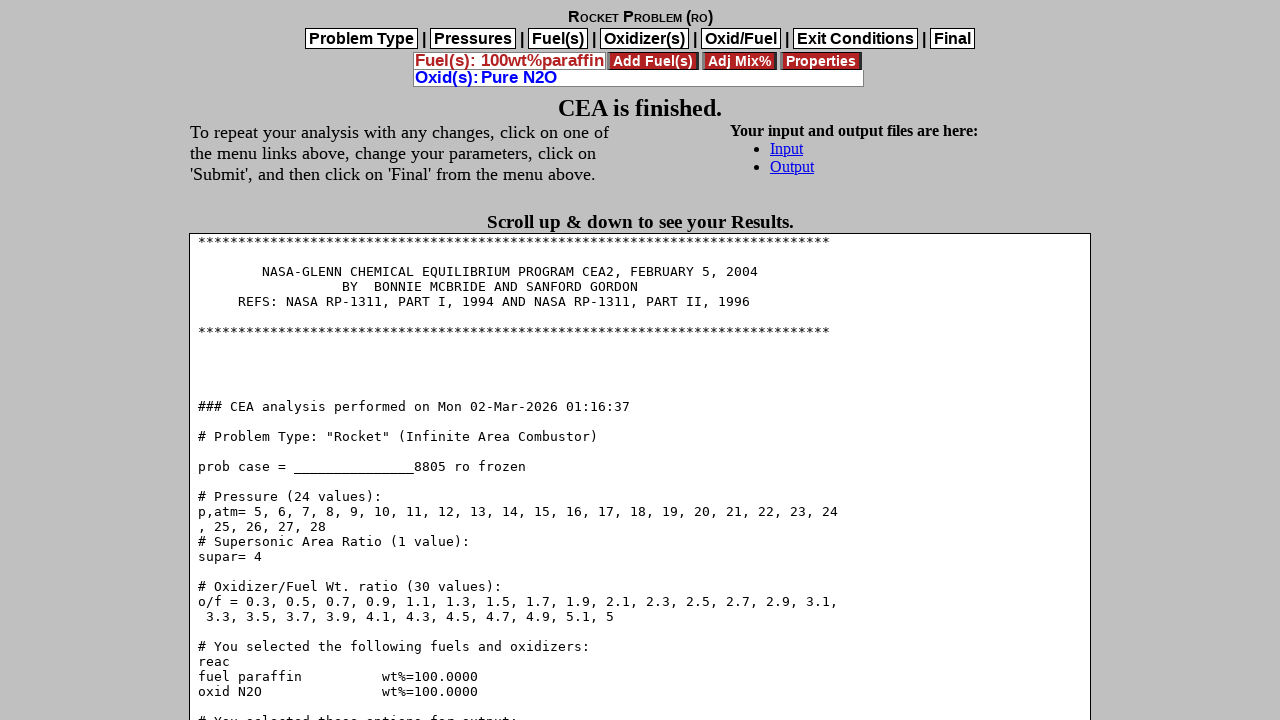

Results page body loaded
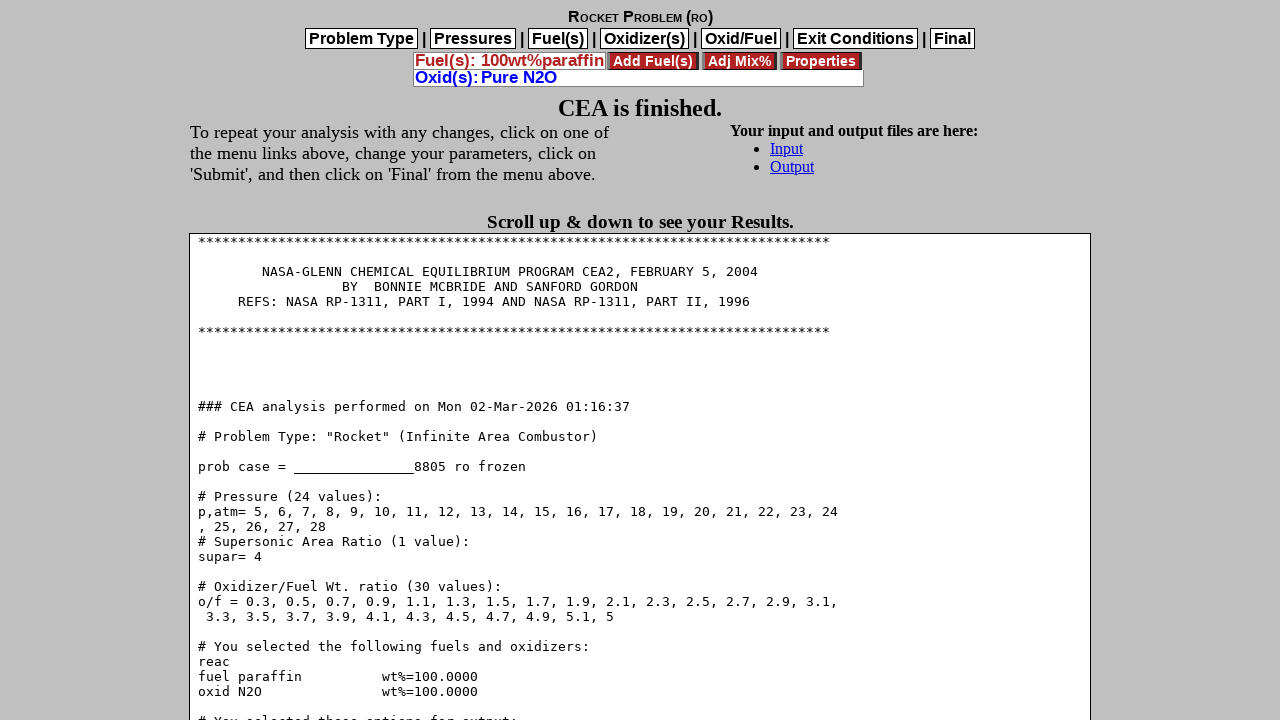

Clicked to view analysis results at (792, 166) on a[href='showFileOnBrowser.cgi?results=o']
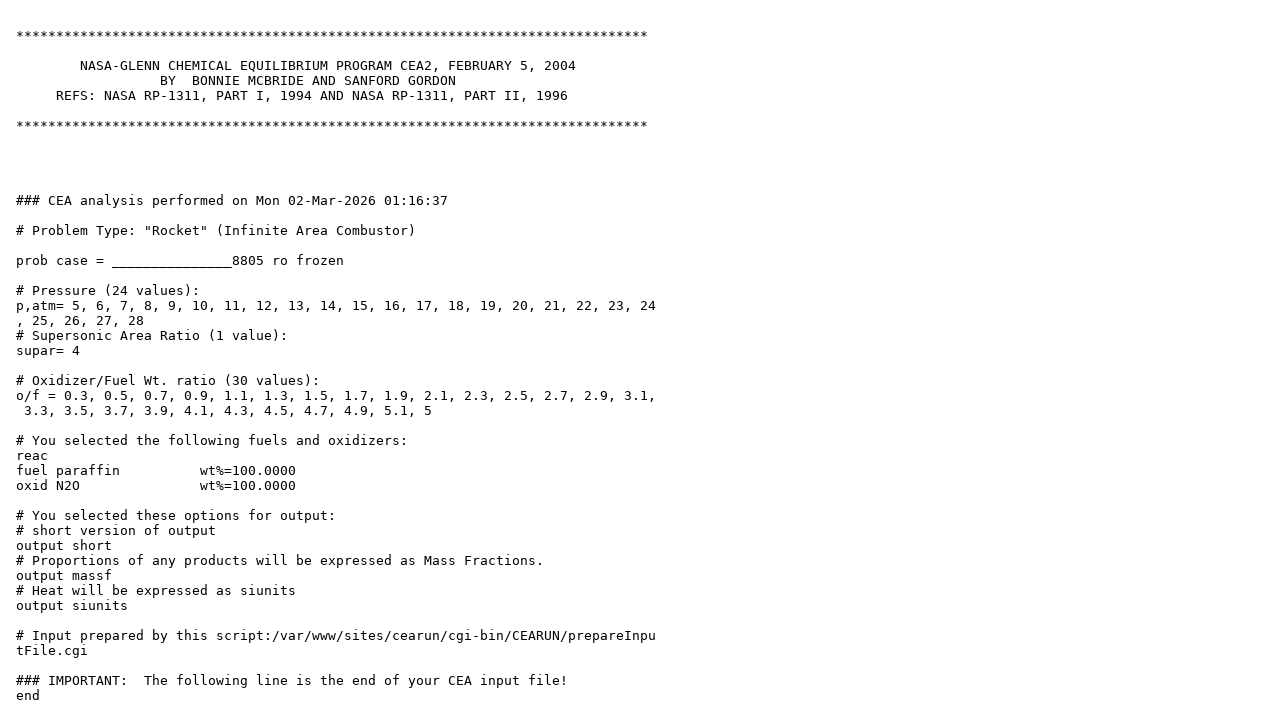

Final results page loaded
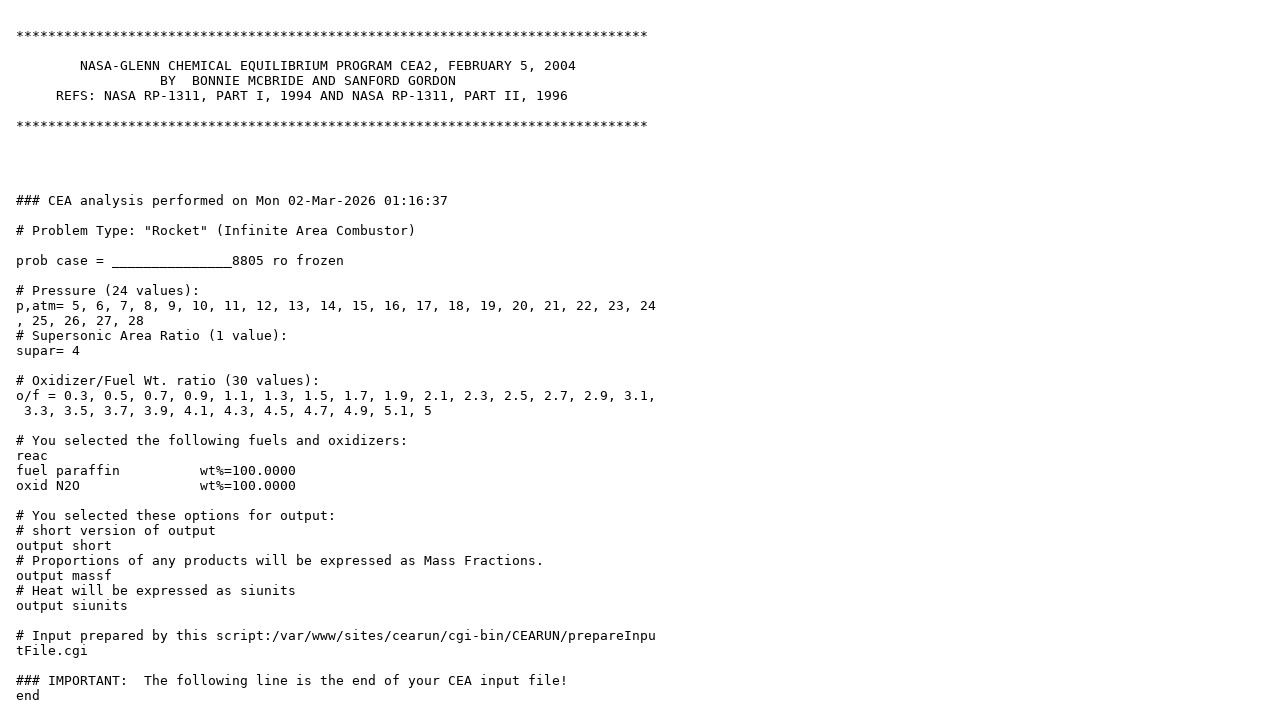

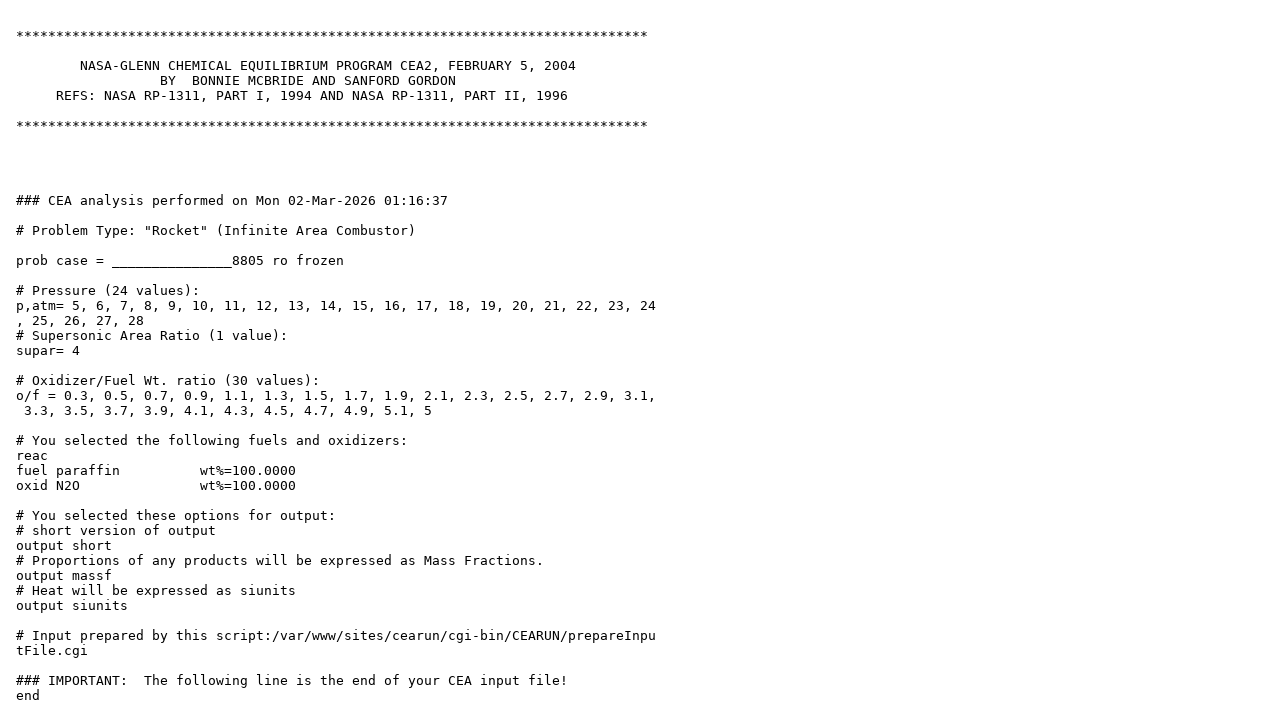